Tests date picker functionality by opening the calendar widget and navigating through months using next and previous month buttons

Starting URL: https://testautomationpractice.blogspot.com/2018/09/automation-form.html

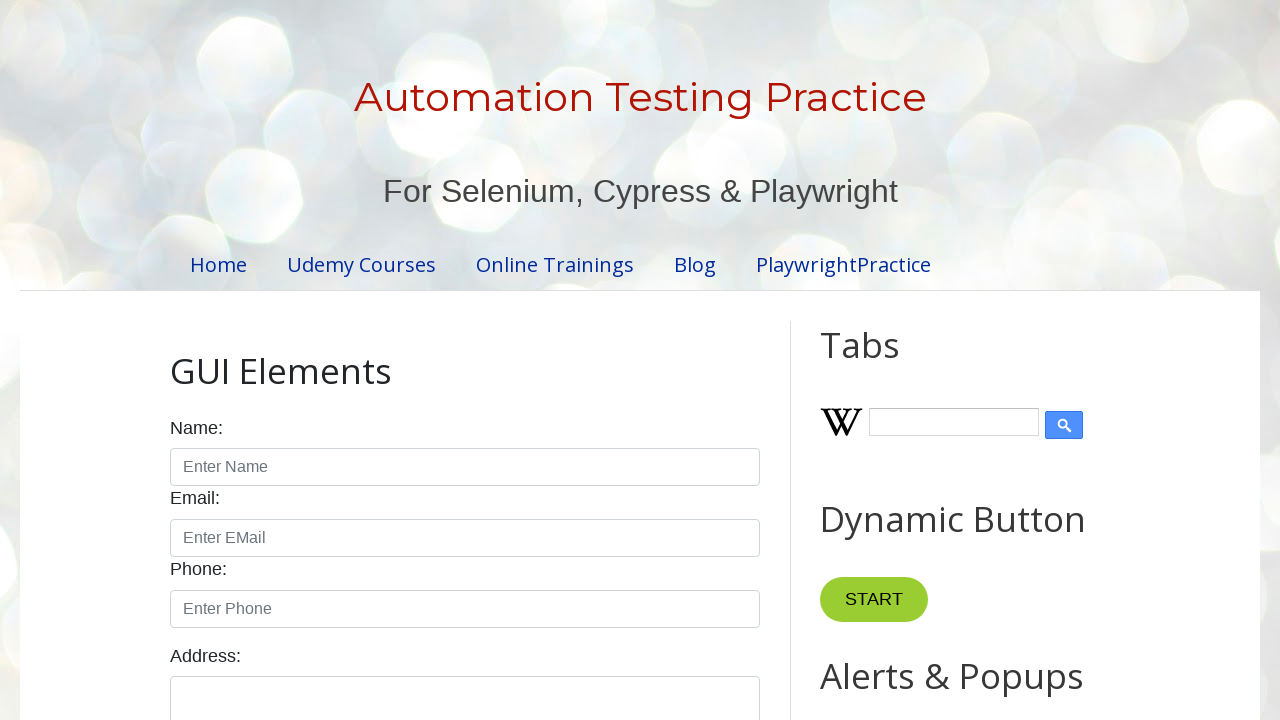

Scrolled down 800 pixels to reveal date picker field
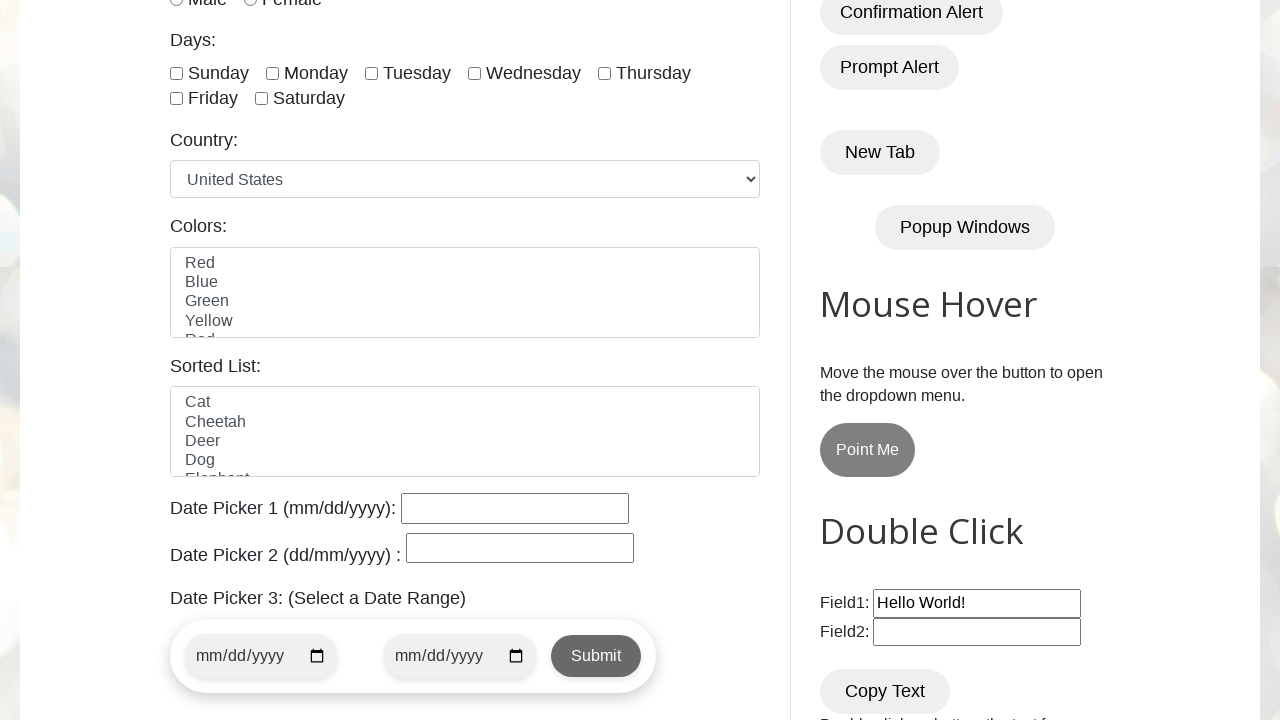

Clicked on date picker field to open calendar widget at (515, 508) on #datepicker
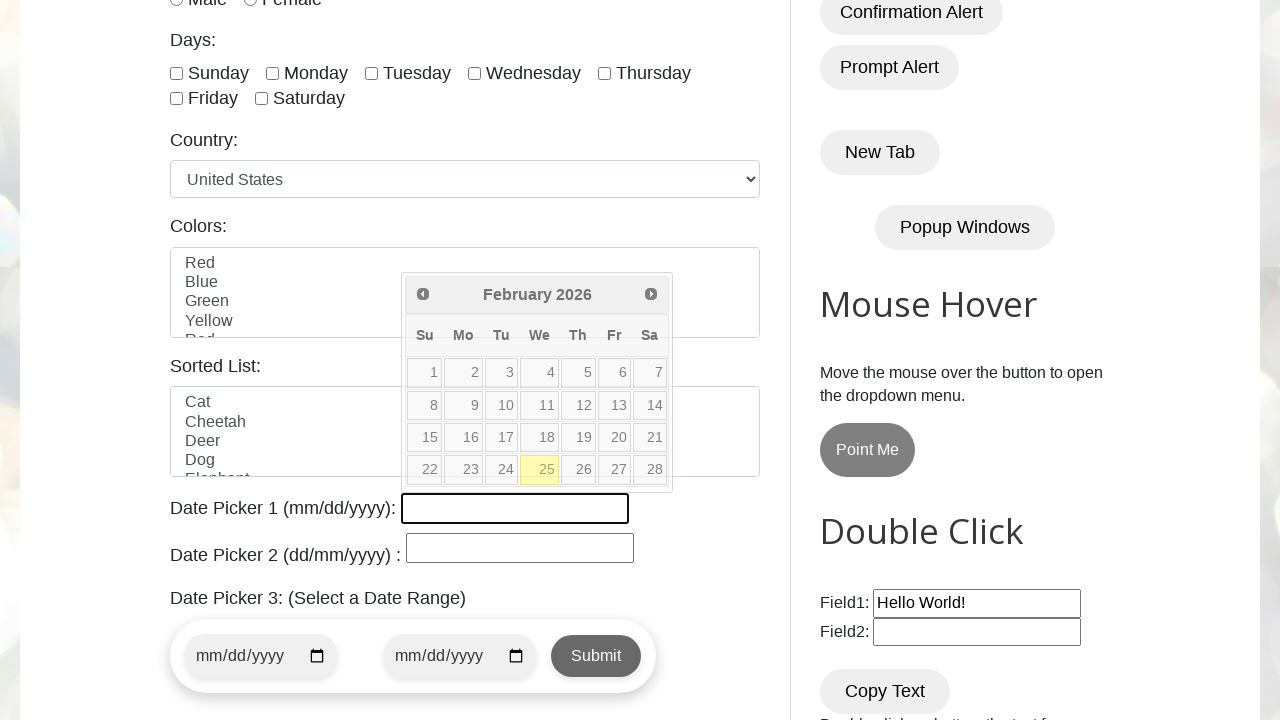

Calendar widget became visible
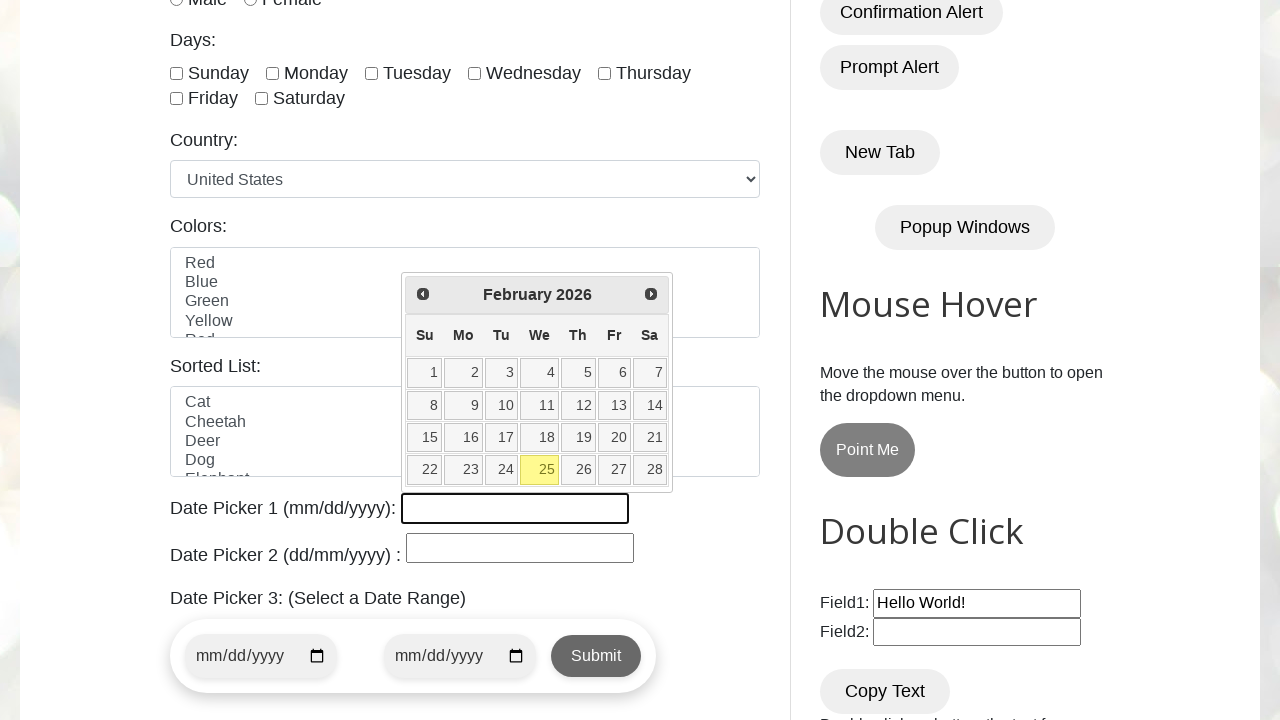

Clicked next month button (iteration 1/10) at (651, 294) on span.ui-icon.ui-icon-circle-triangle-e
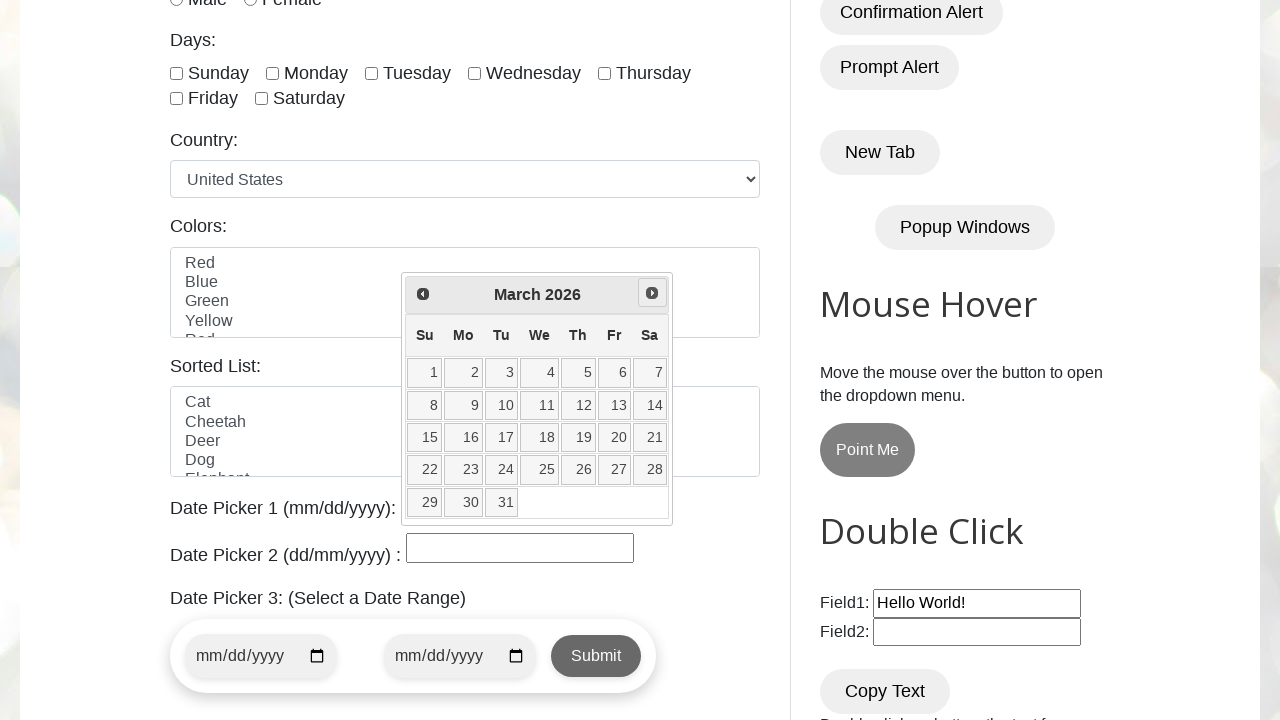

Waited 500ms after next month click (iteration 1/10)
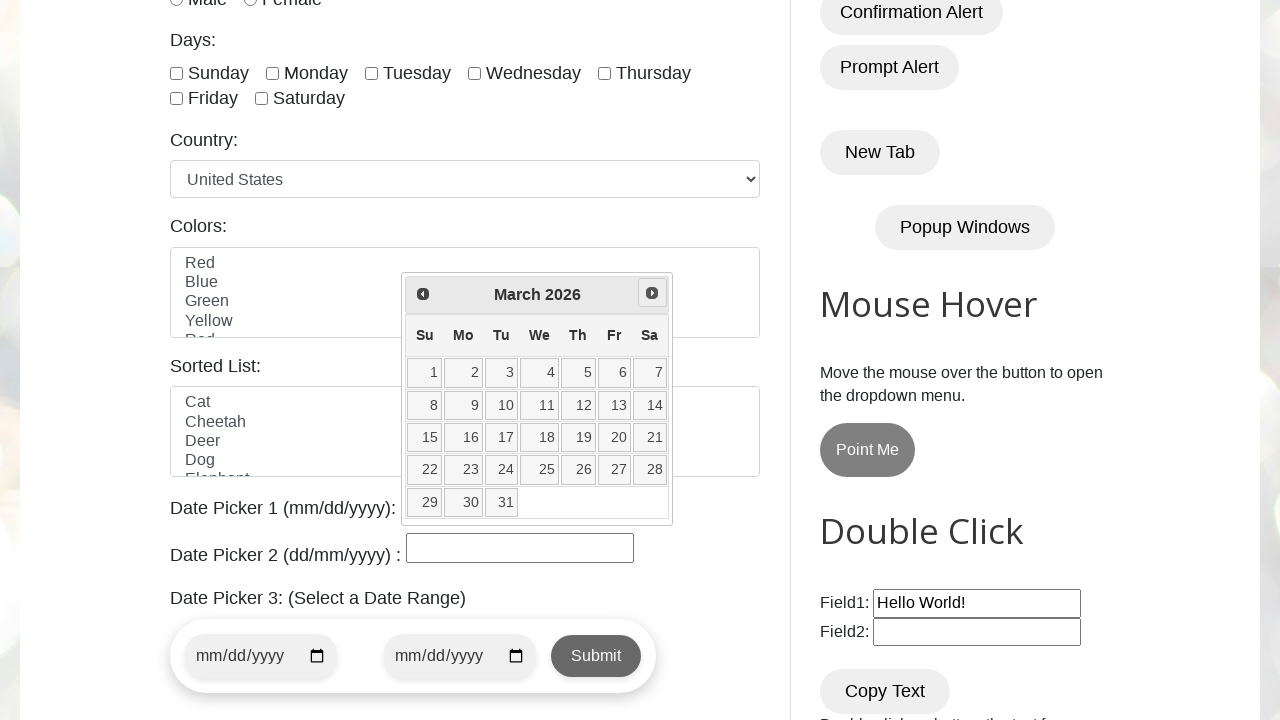

Clicked next month button (iteration 2/10) at (652, 293) on span.ui-icon.ui-icon-circle-triangle-e
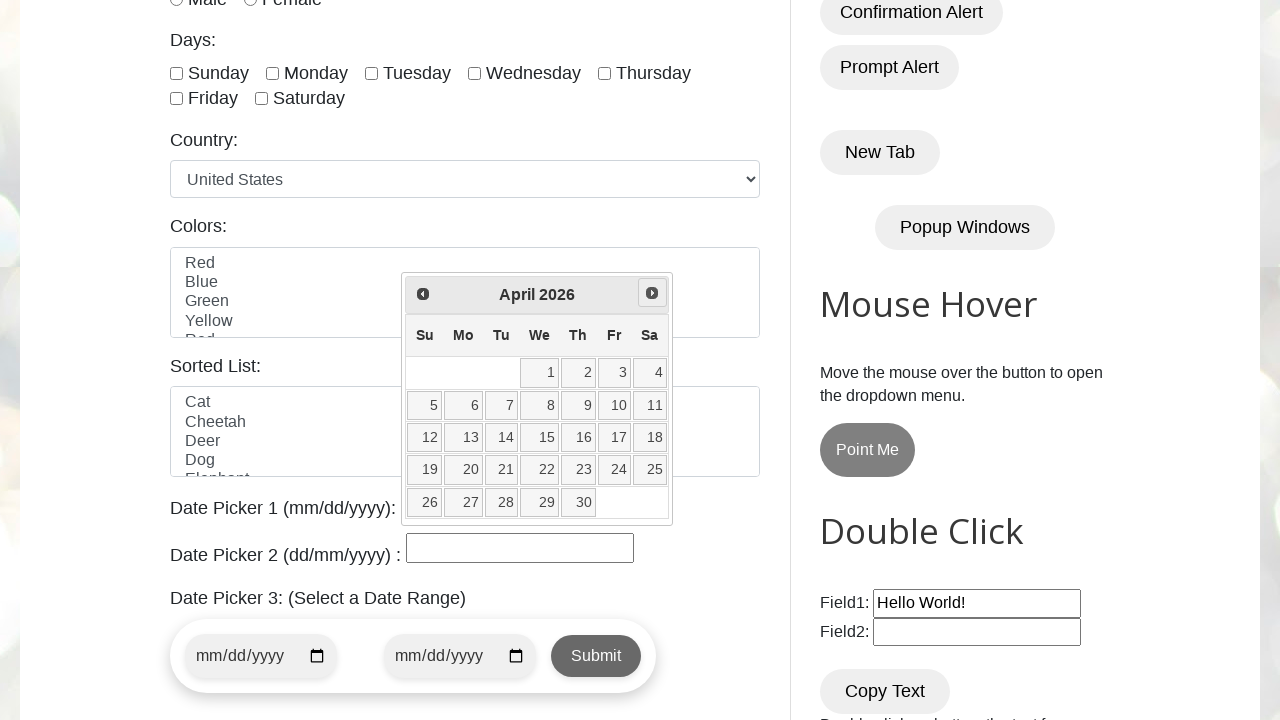

Waited 500ms after next month click (iteration 2/10)
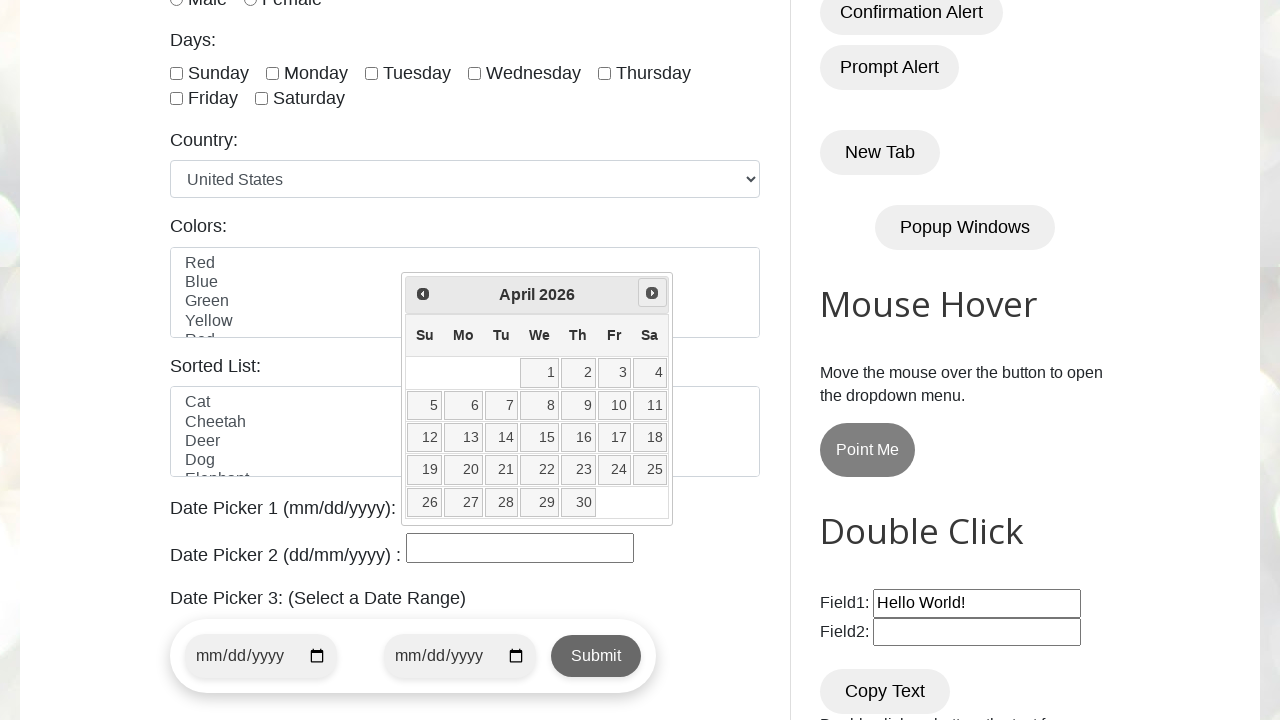

Clicked next month button (iteration 3/10) at (652, 293) on span.ui-icon.ui-icon-circle-triangle-e
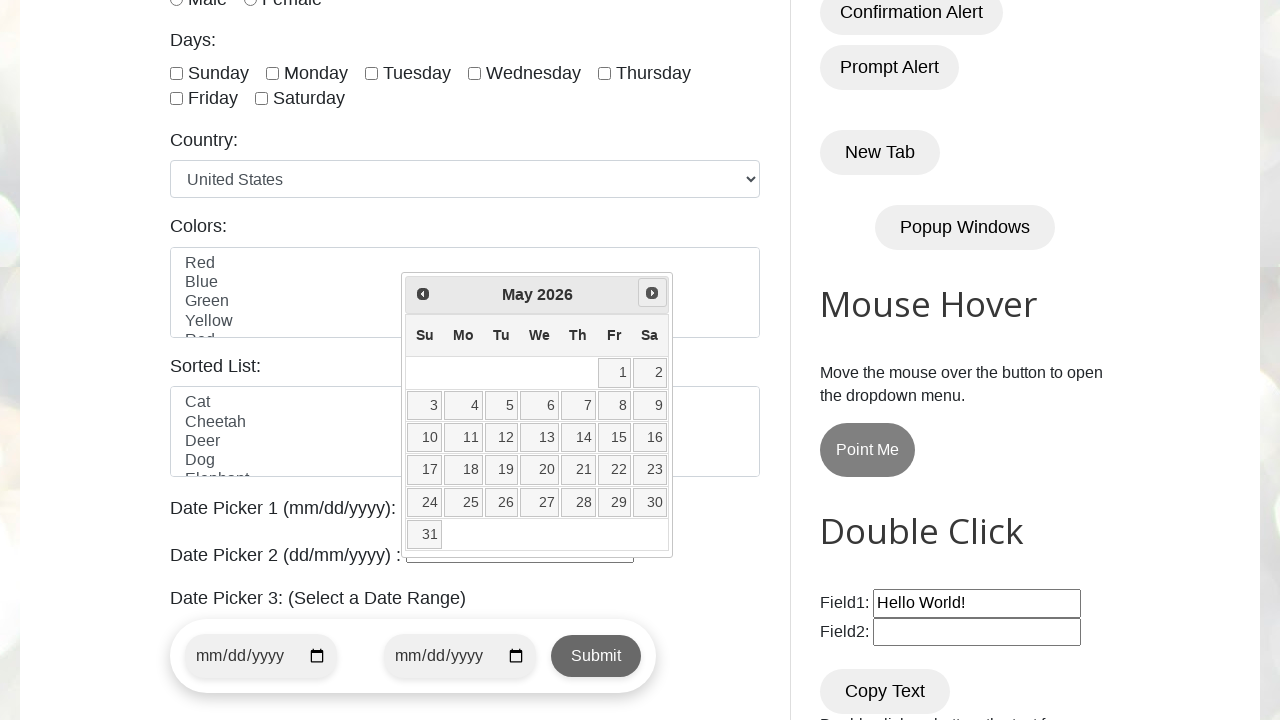

Waited 500ms after next month click (iteration 3/10)
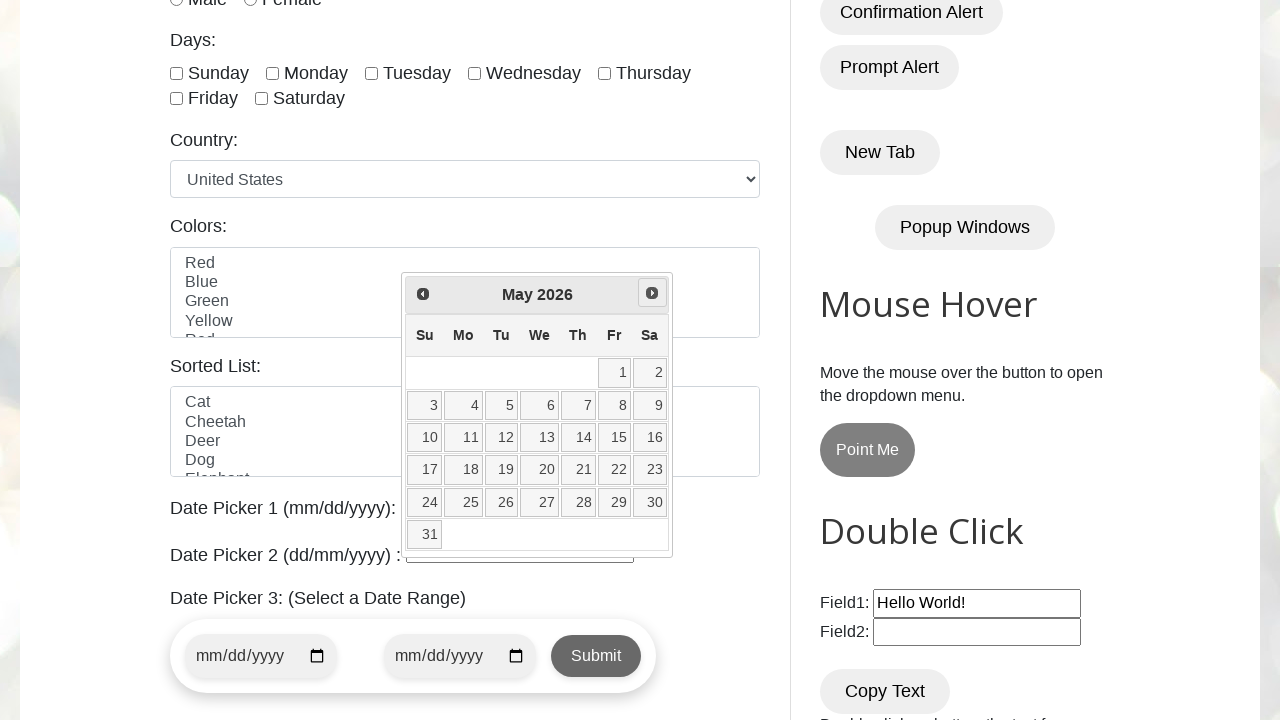

Clicked next month button (iteration 4/10) at (652, 293) on span.ui-icon.ui-icon-circle-triangle-e
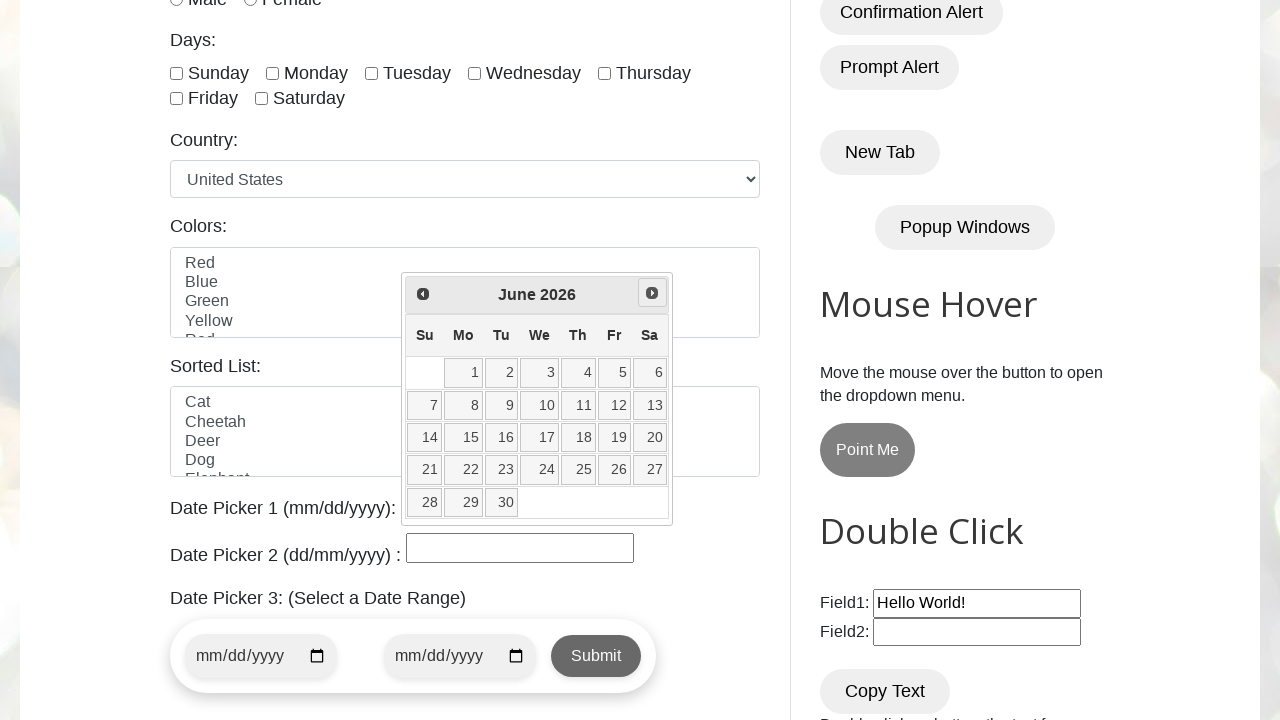

Waited 500ms after next month click (iteration 4/10)
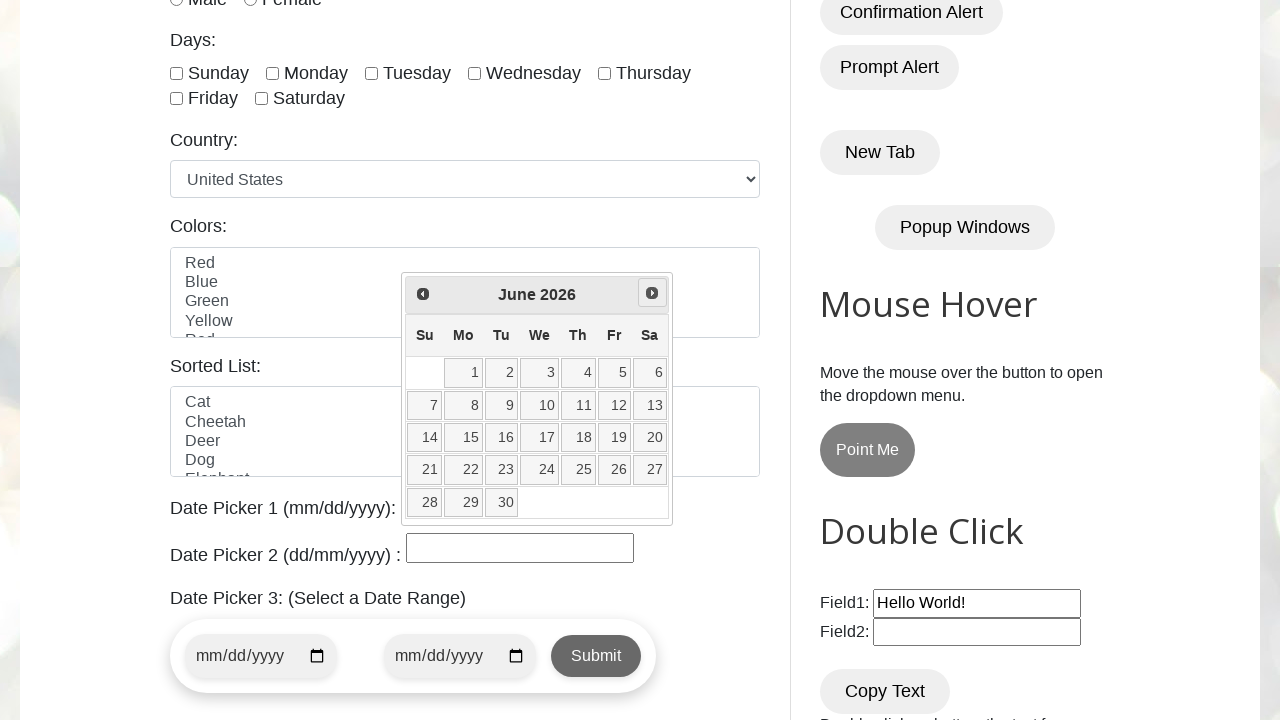

Clicked next month button (iteration 5/10) at (652, 293) on span.ui-icon.ui-icon-circle-triangle-e
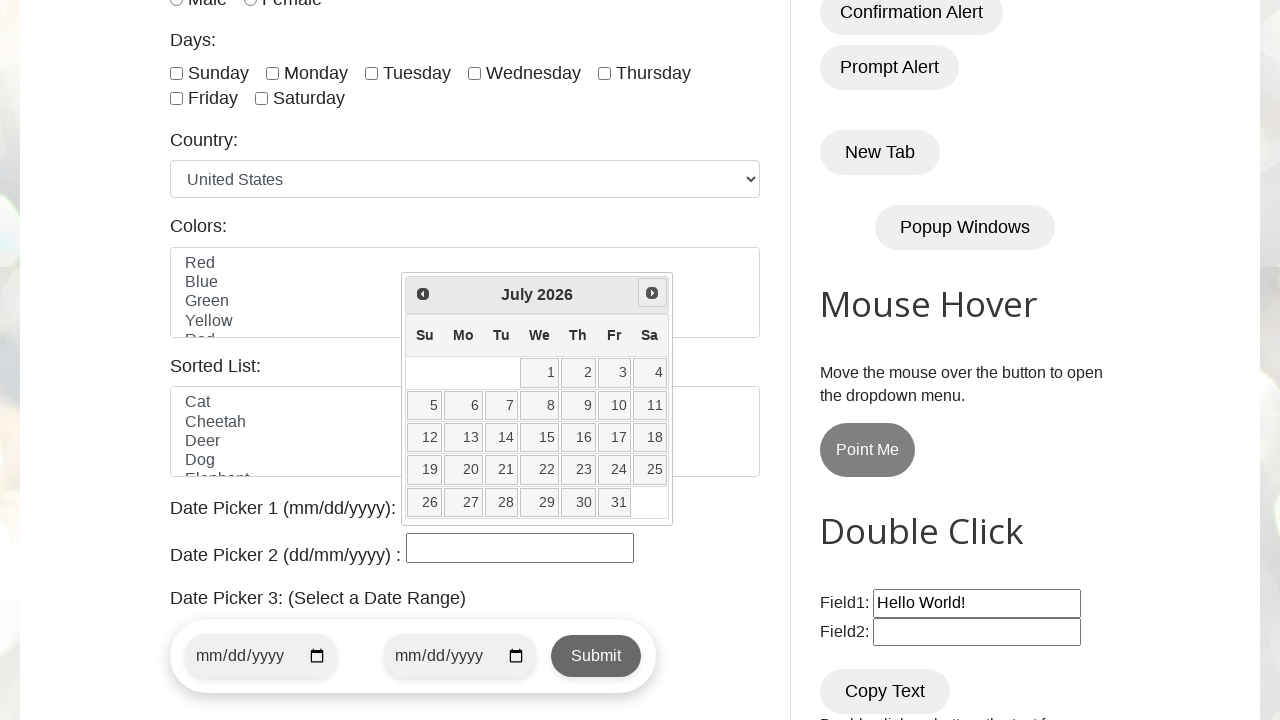

Waited 500ms after next month click (iteration 5/10)
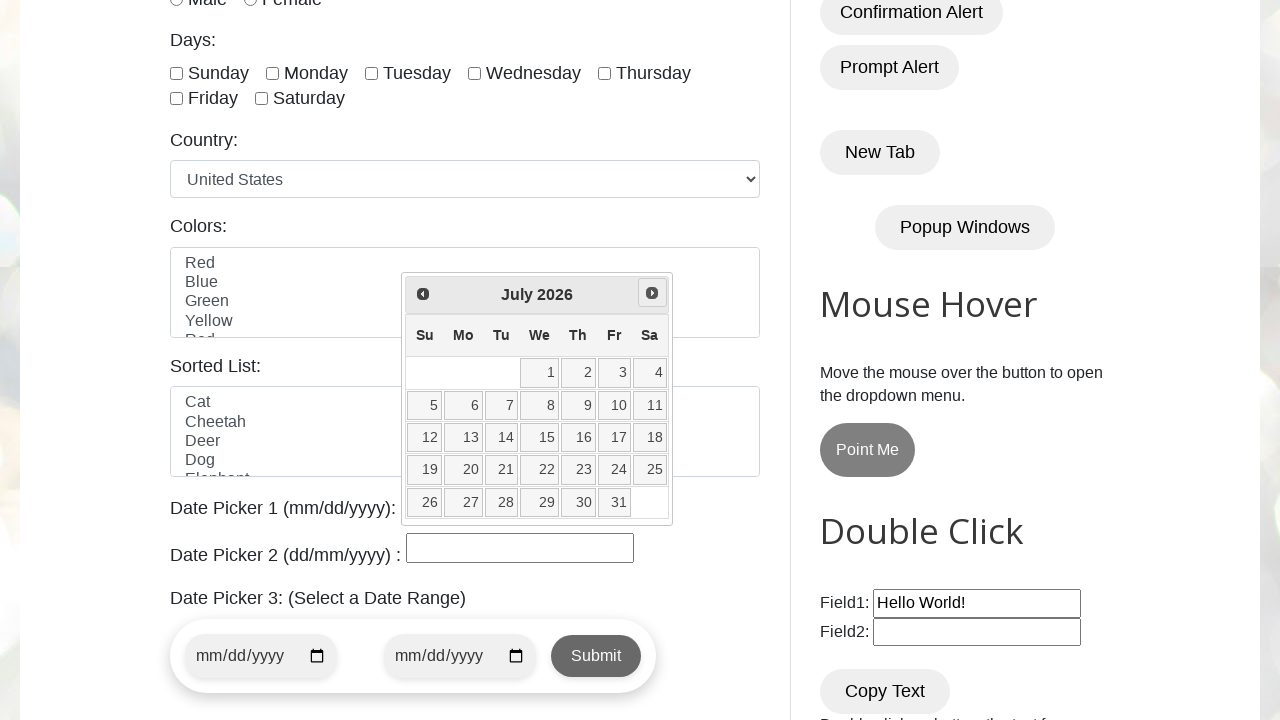

Clicked next month button (iteration 6/10) at (652, 293) on span.ui-icon.ui-icon-circle-triangle-e
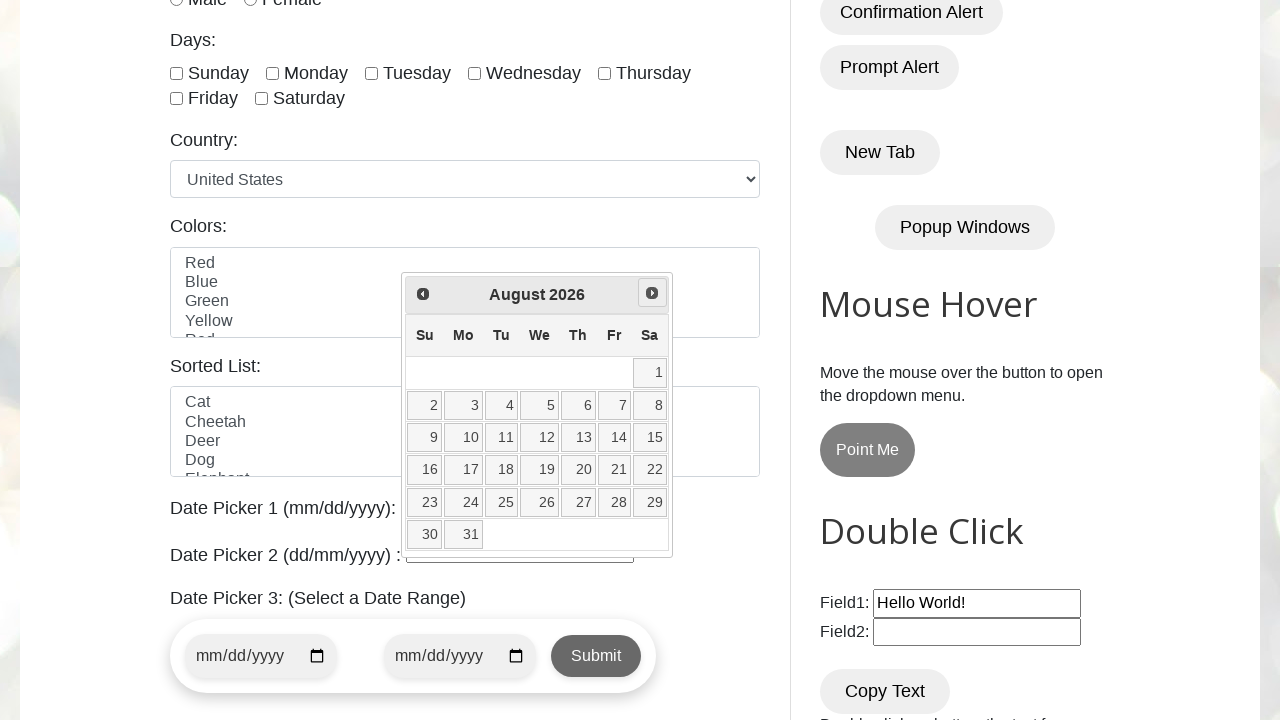

Waited 500ms after next month click (iteration 6/10)
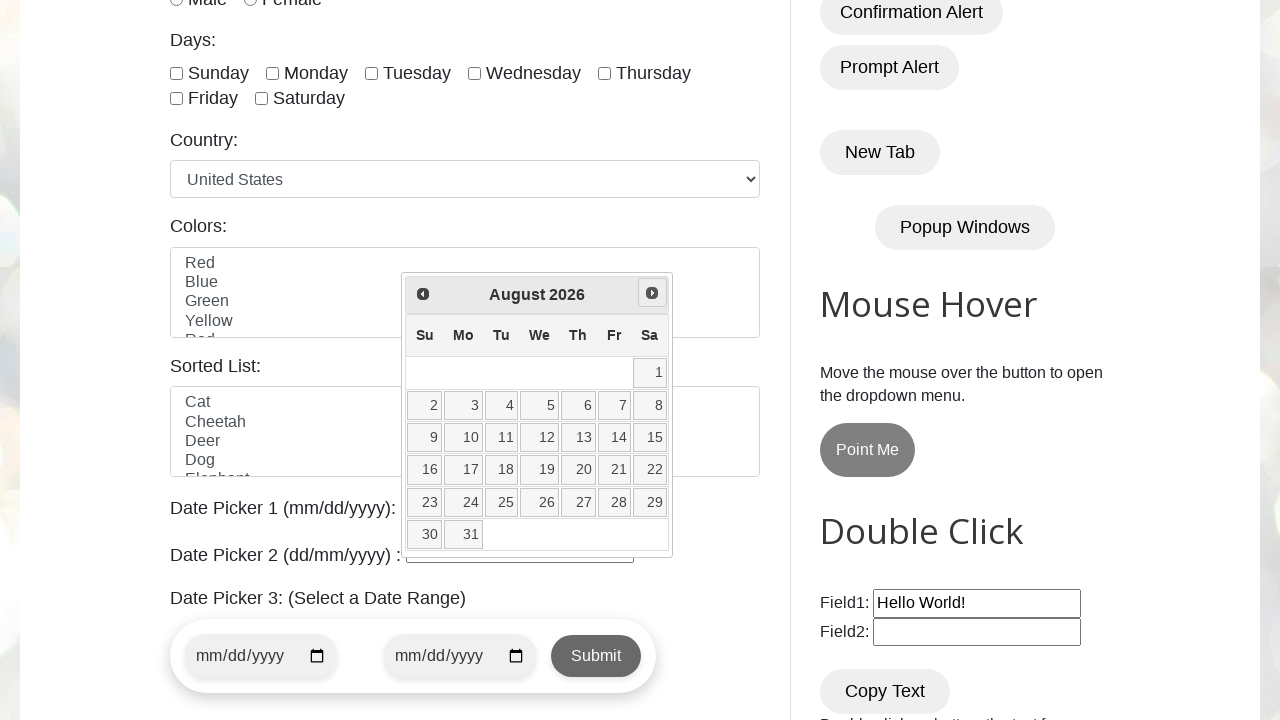

Clicked next month button (iteration 7/10) at (652, 293) on span.ui-icon.ui-icon-circle-triangle-e
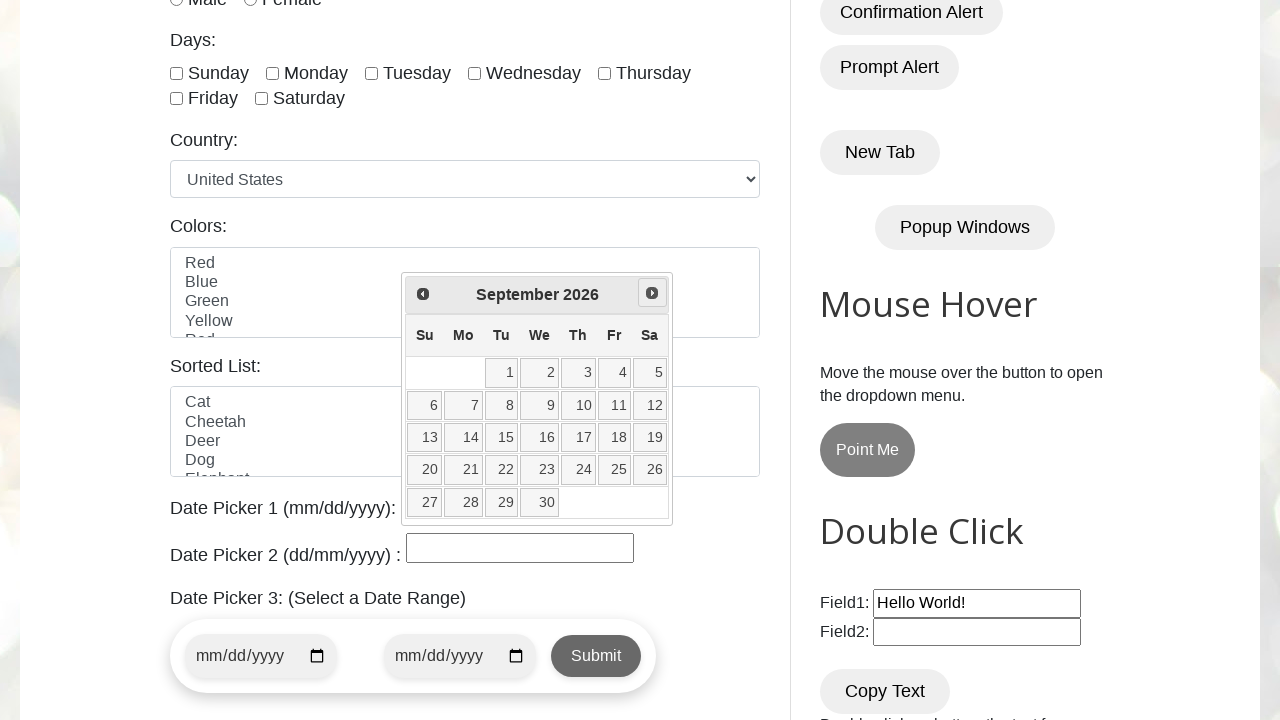

Waited 500ms after next month click (iteration 7/10)
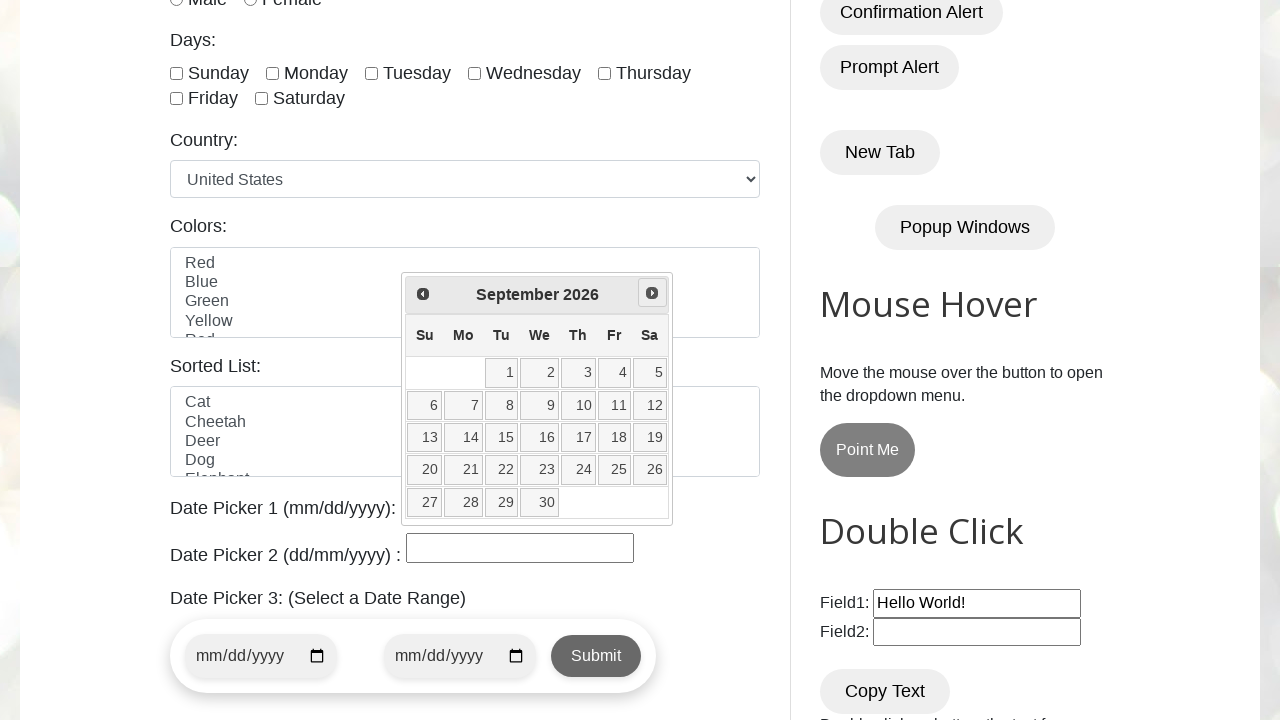

Clicked next month button (iteration 8/10) at (652, 293) on span.ui-icon.ui-icon-circle-triangle-e
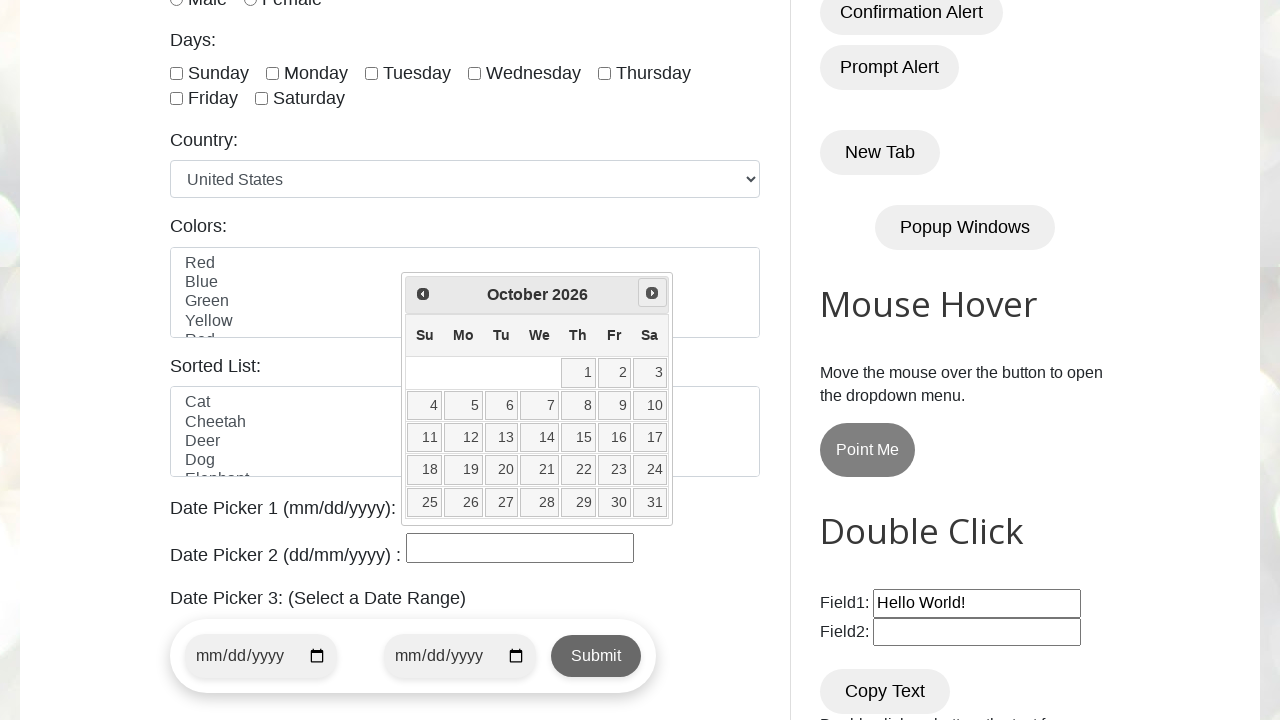

Waited 500ms after next month click (iteration 8/10)
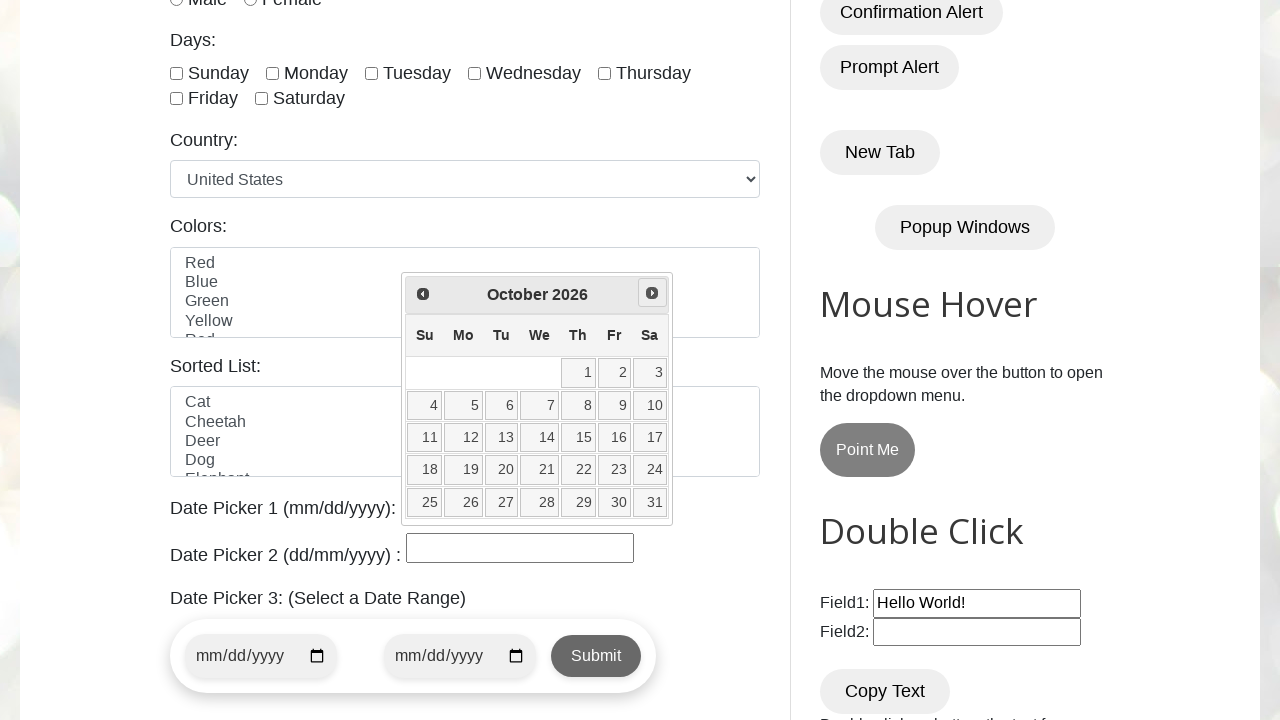

Clicked next month button (iteration 9/10) at (652, 293) on span.ui-icon.ui-icon-circle-triangle-e
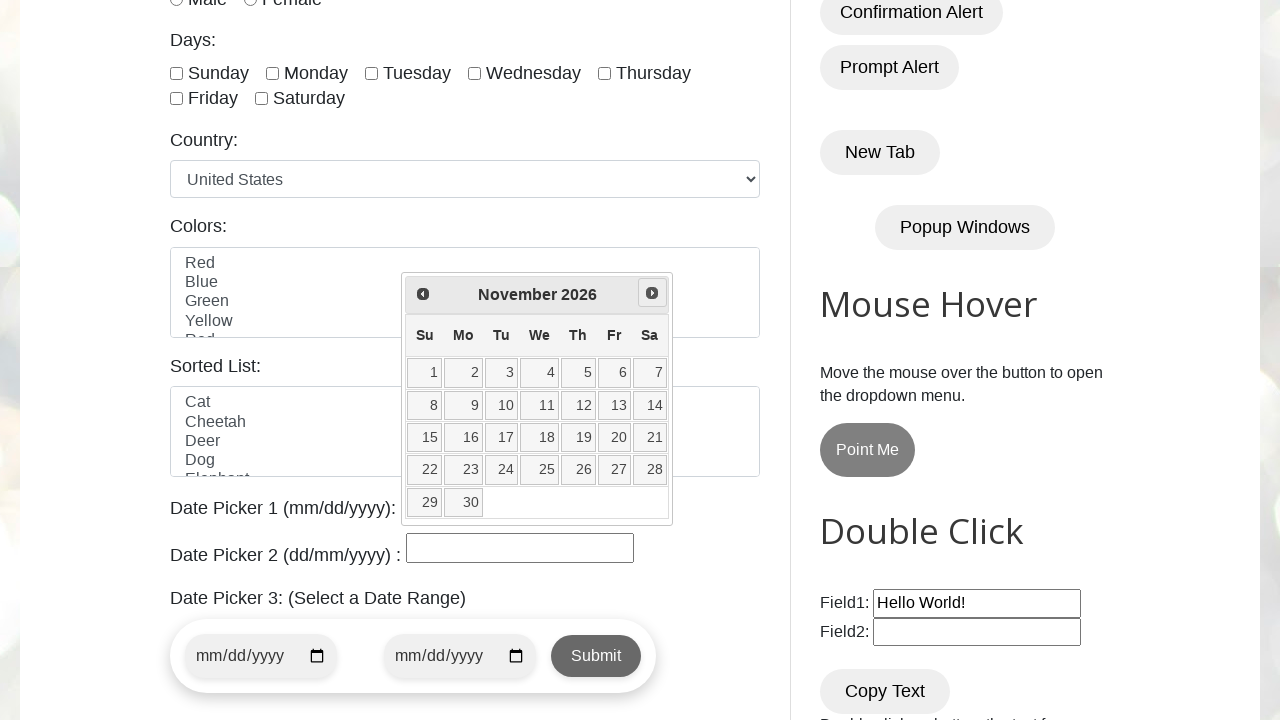

Waited 500ms after next month click (iteration 9/10)
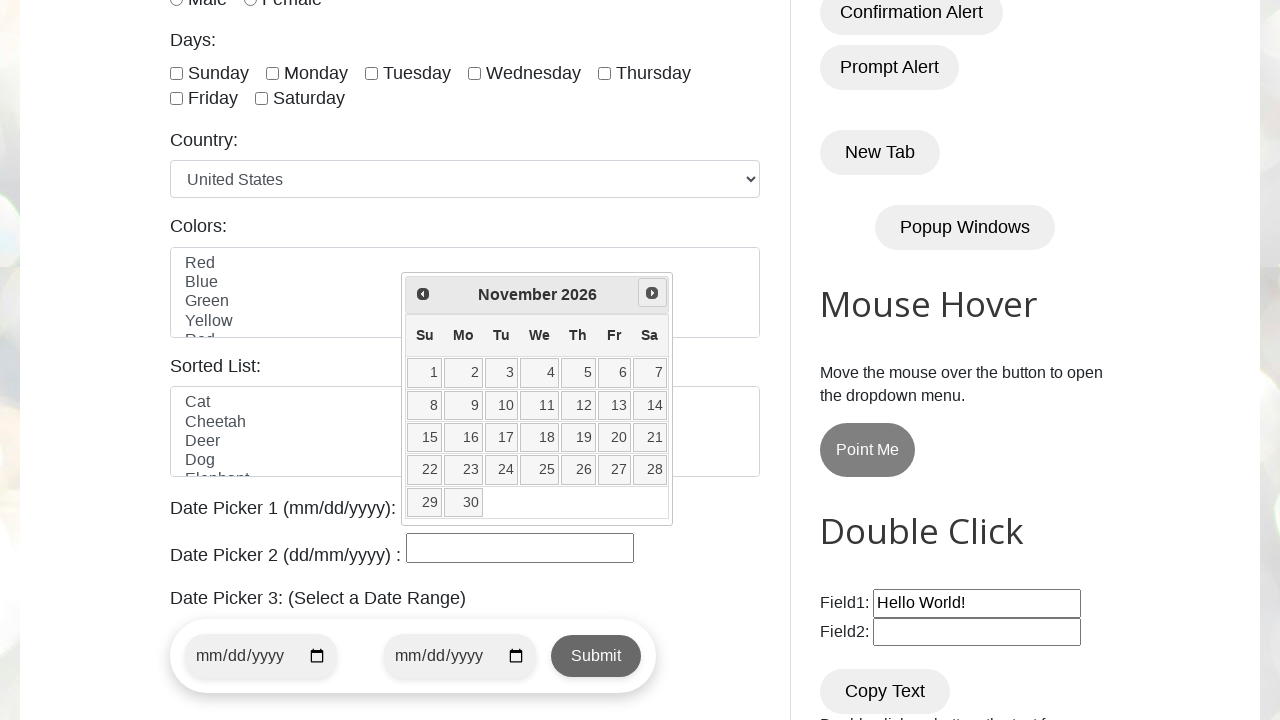

Clicked next month button (iteration 10/10) at (652, 293) on span.ui-icon.ui-icon-circle-triangle-e
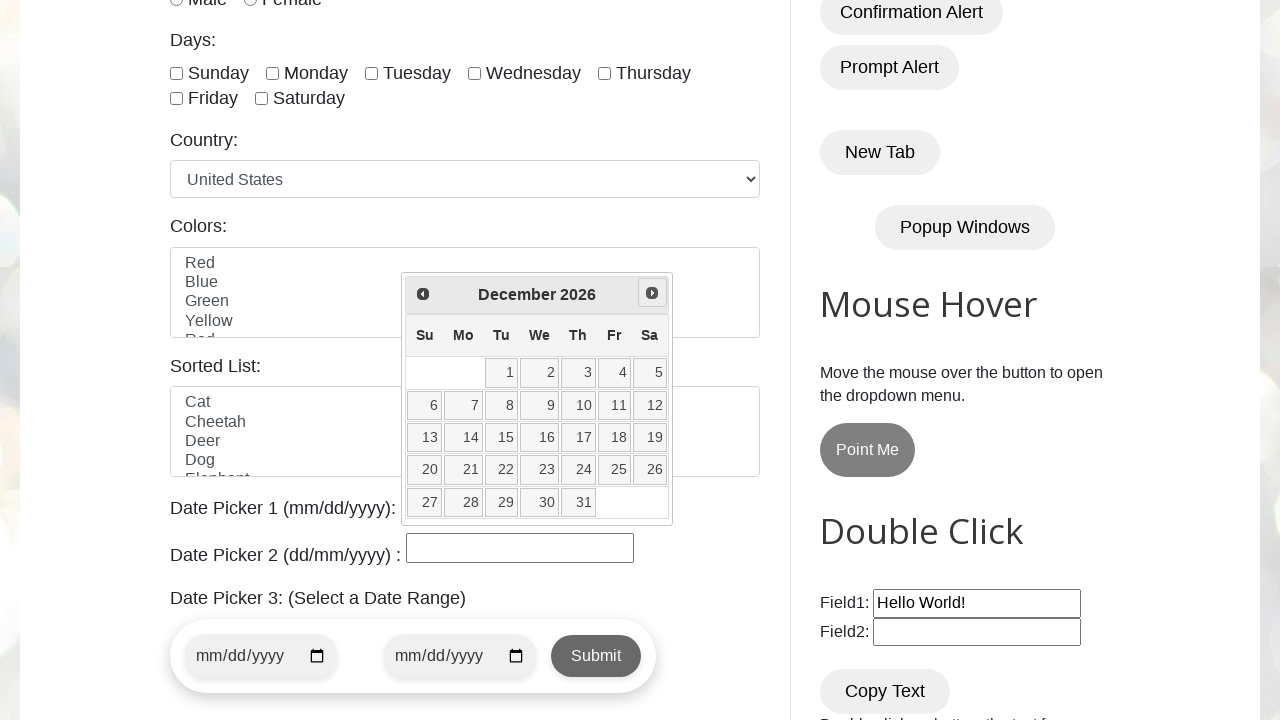

Waited 500ms after next month click (iteration 10/10)
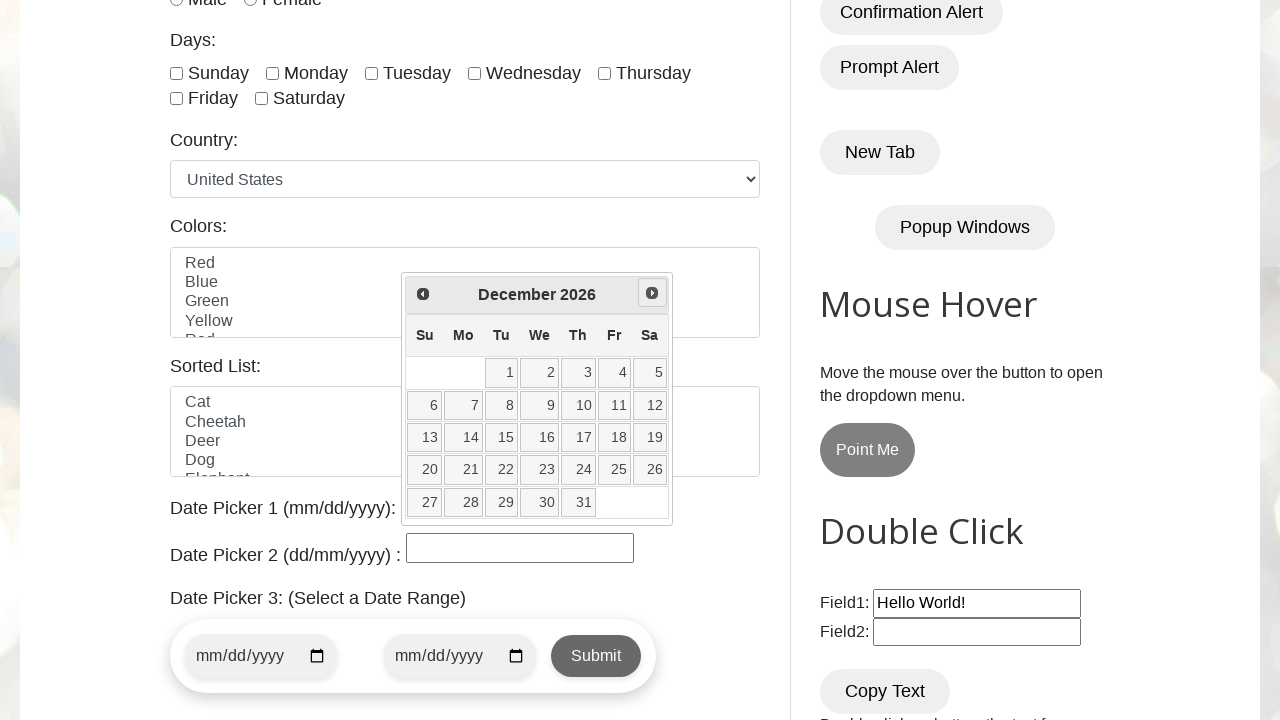

Clicked previous month button (iteration 1/10) at (423, 294) on span.ui-icon.ui-icon-circle-triangle-w
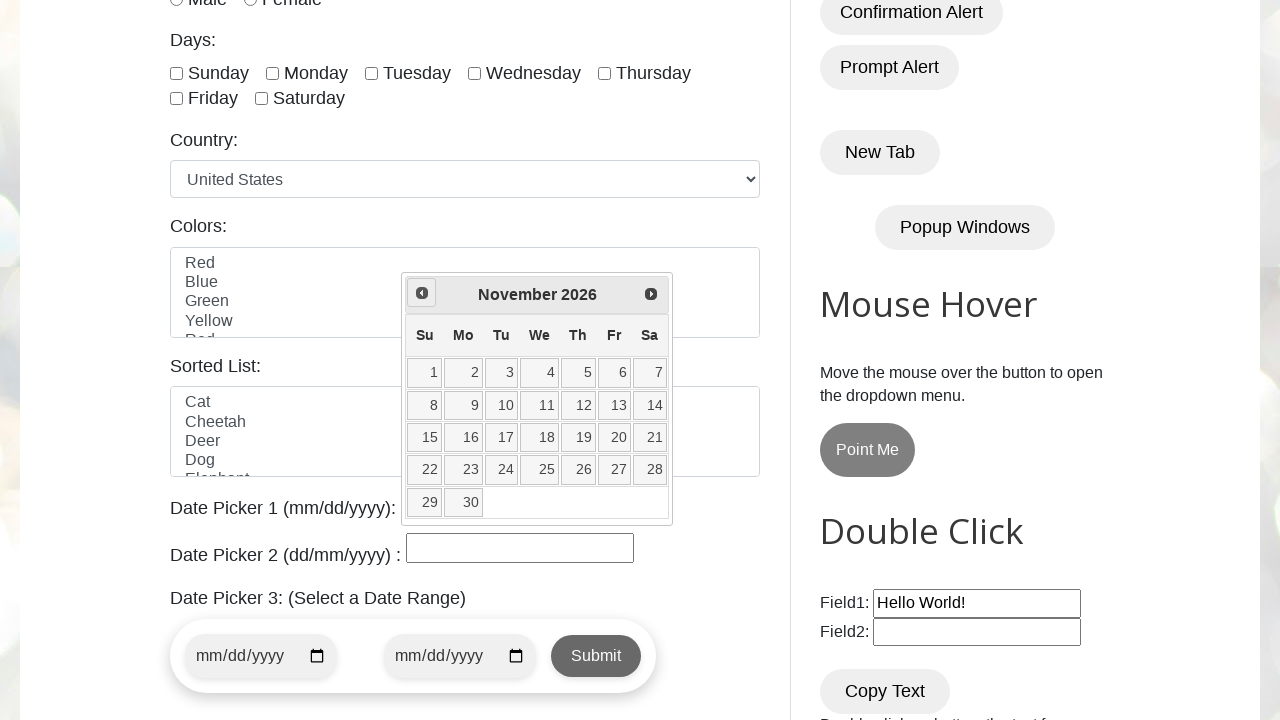

Waited 500ms after previous month click (iteration 1/10)
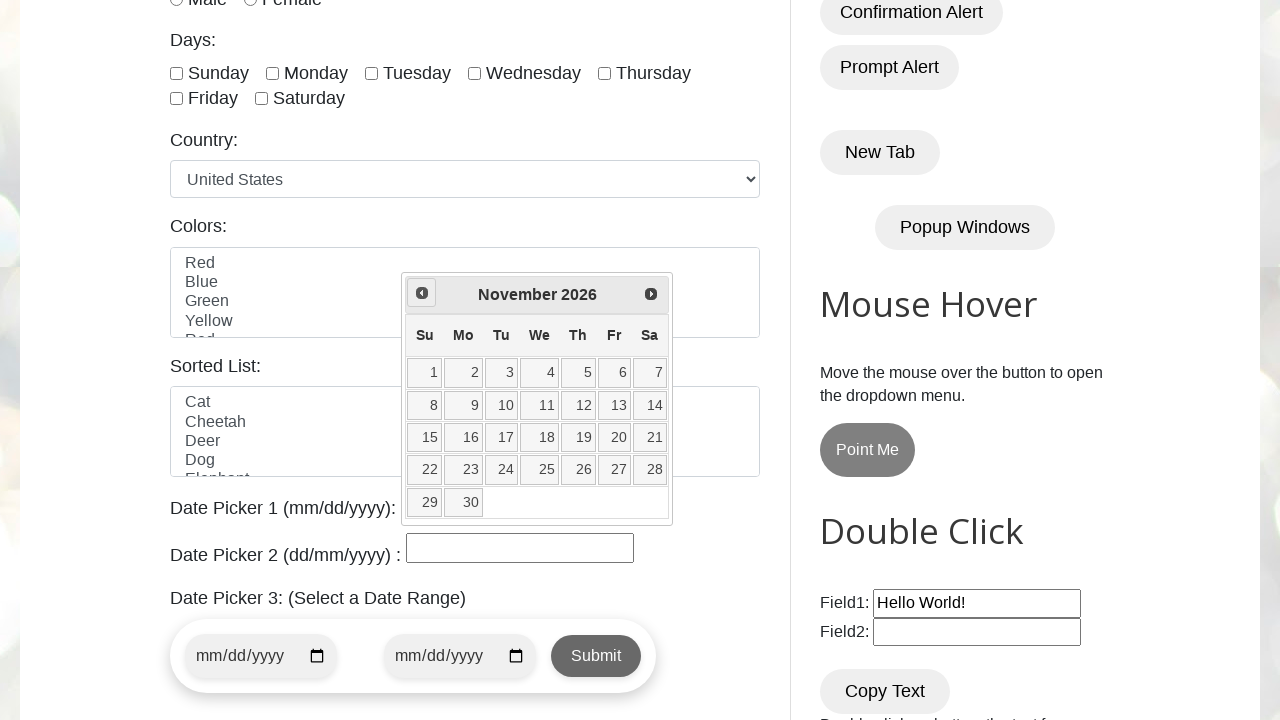

Clicked previous month button (iteration 2/10) at (422, 293) on span.ui-icon.ui-icon-circle-triangle-w
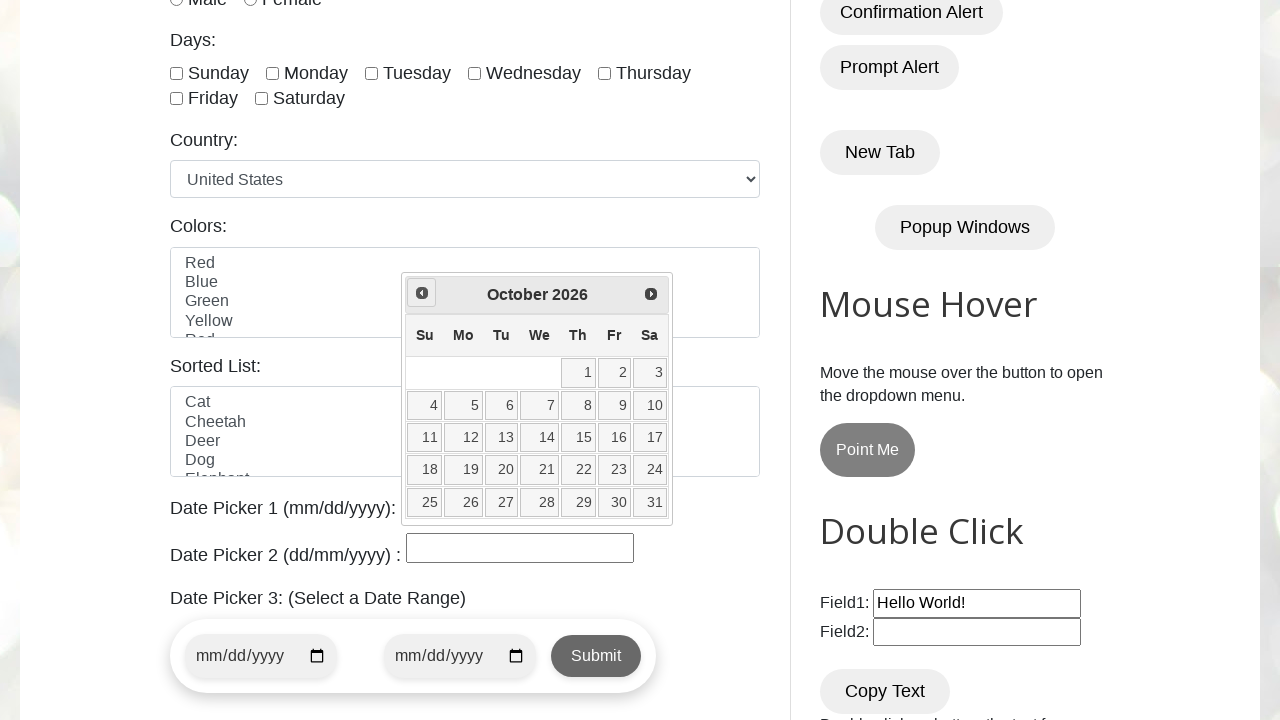

Waited 500ms after previous month click (iteration 2/10)
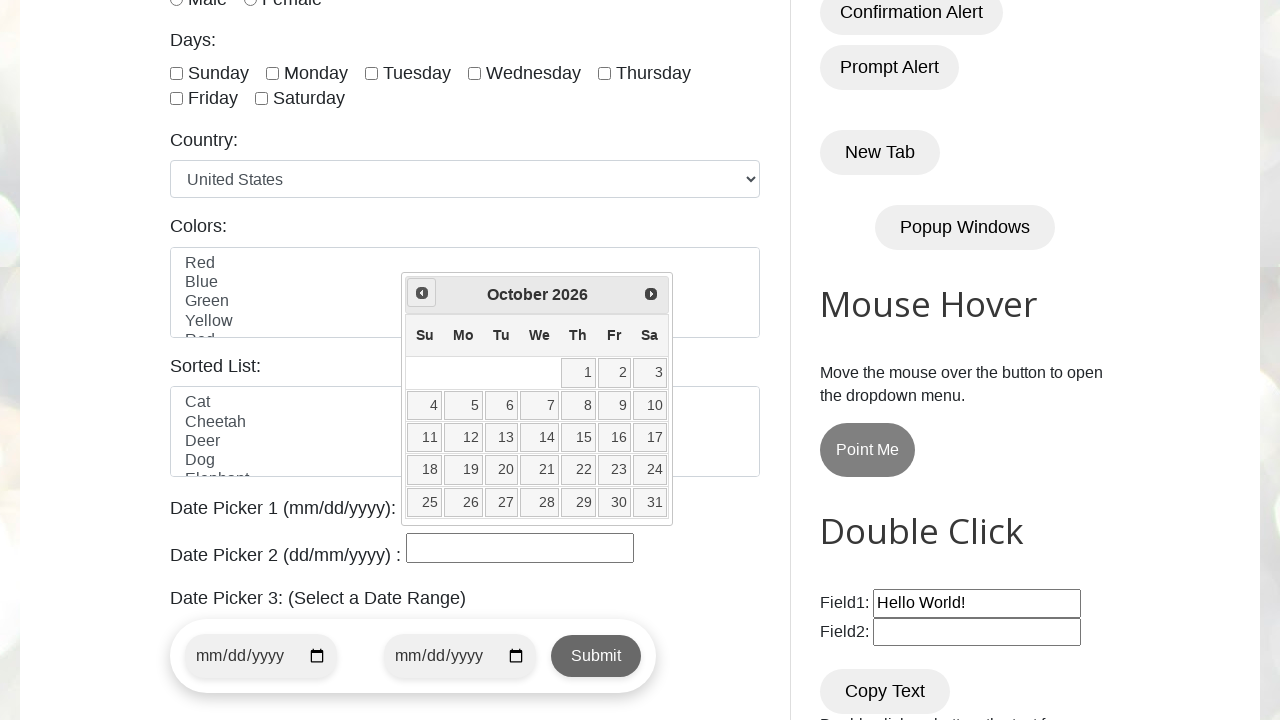

Clicked previous month button (iteration 3/10) at (422, 293) on span.ui-icon.ui-icon-circle-triangle-w
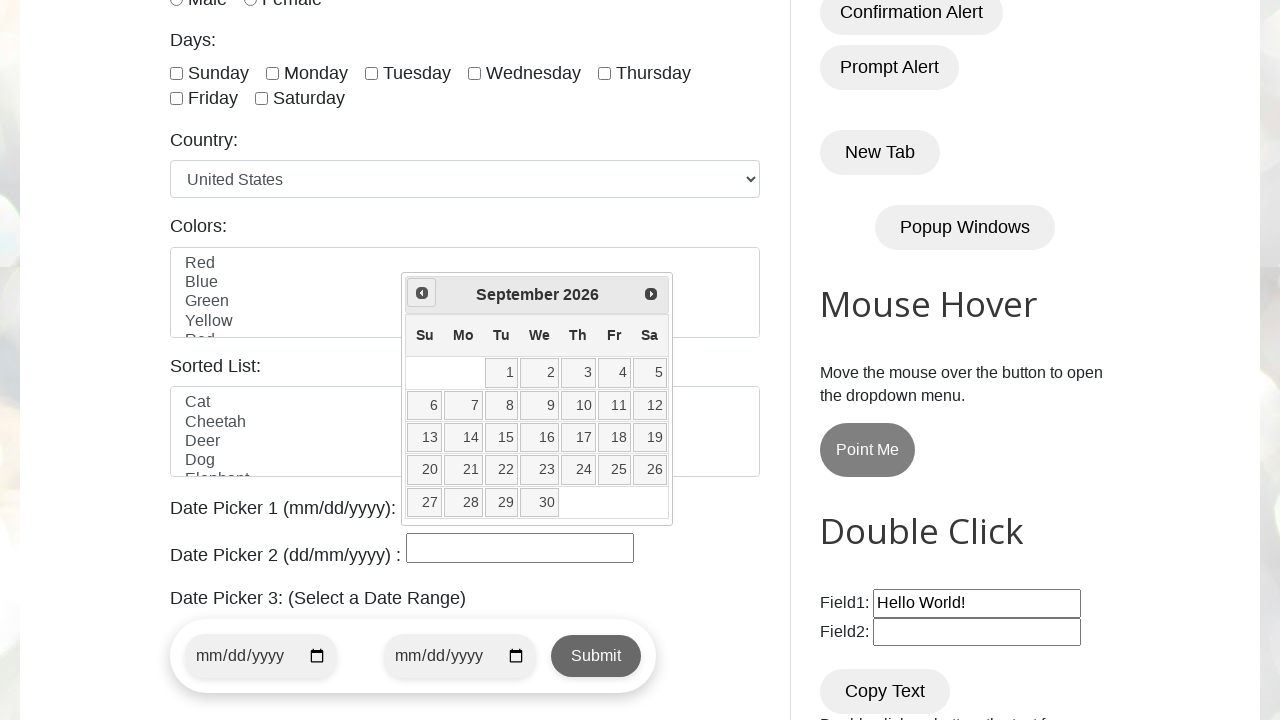

Waited 500ms after previous month click (iteration 3/10)
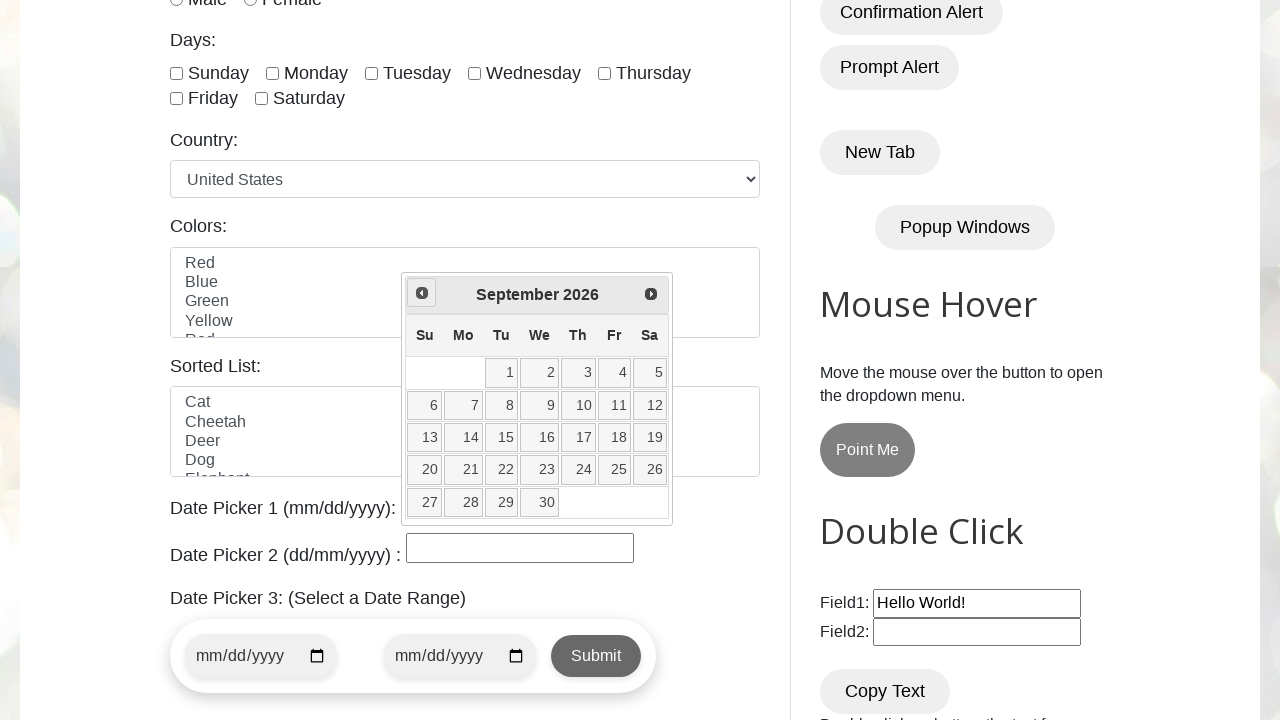

Clicked previous month button (iteration 4/10) at (422, 293) on span.ui-icon.ui-icon-circle-triangle-w
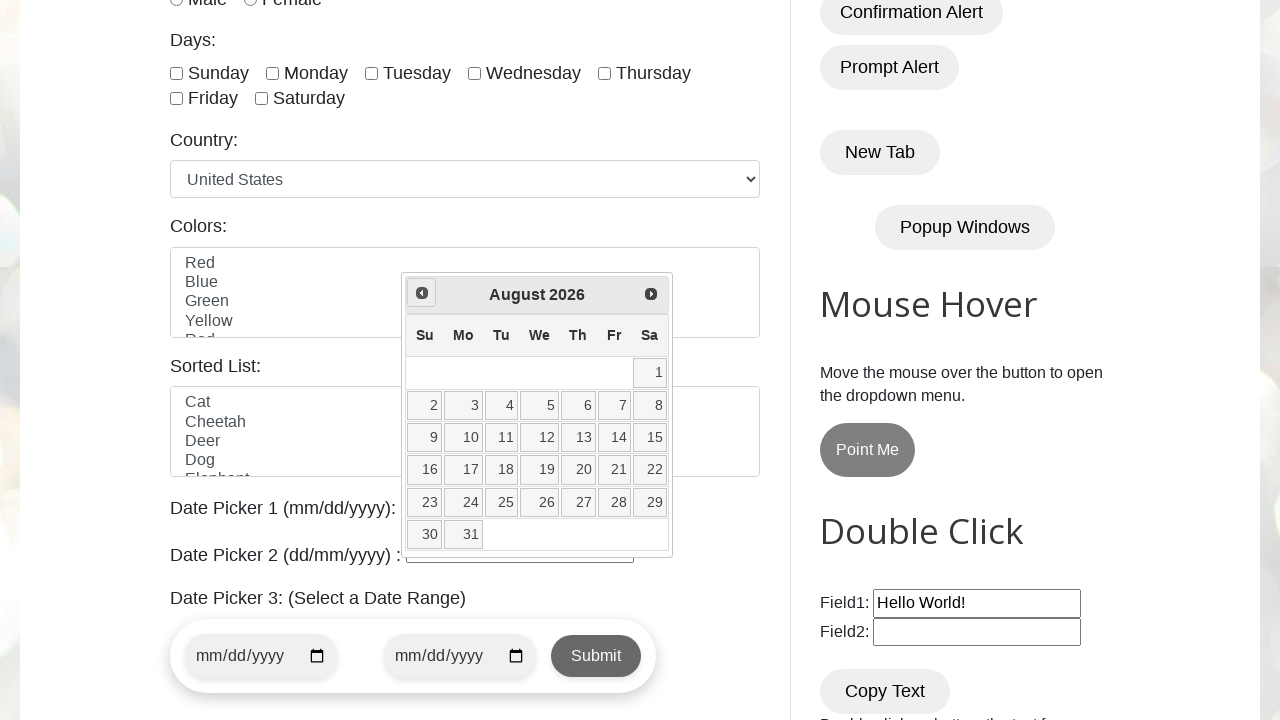

Waited 500ms after previous month click (iteration 4/10)
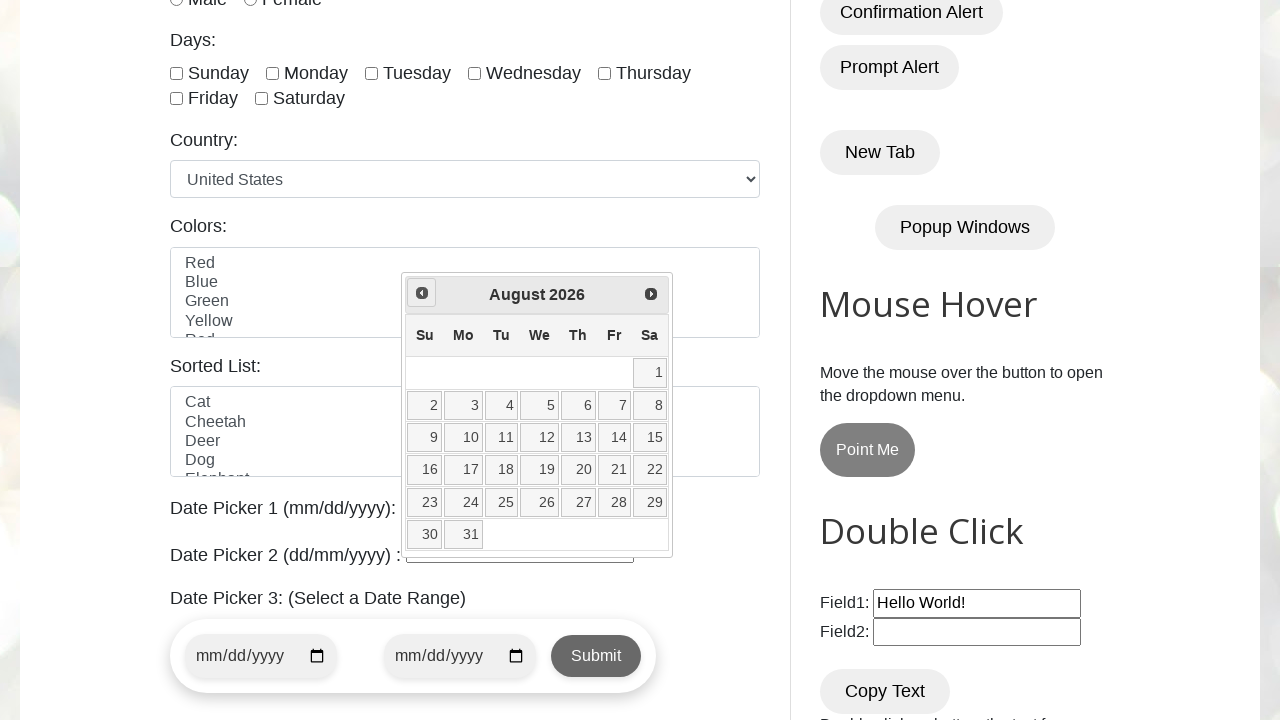

Clicked previous month button (iteration 5/10) at (422, 293) on span.ui-icon.ui-icon-circle-triangle-w
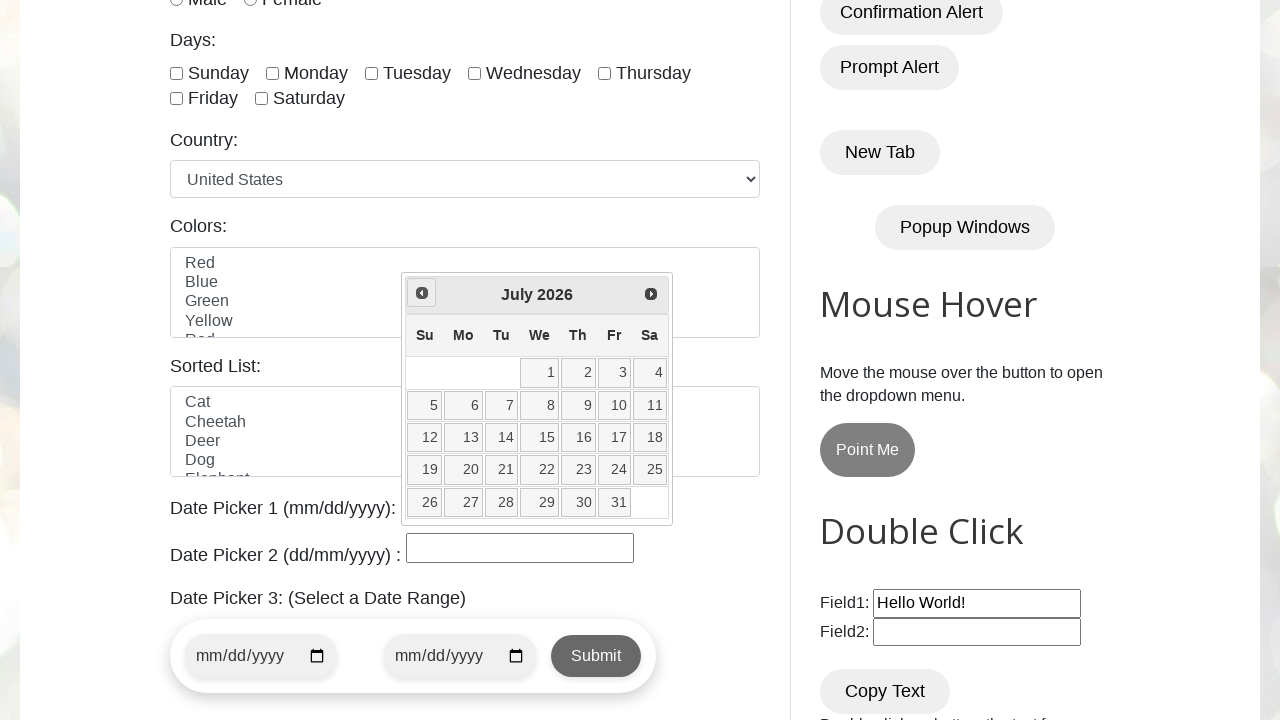

Waited 500ms after previous month click (iteration 5/10)
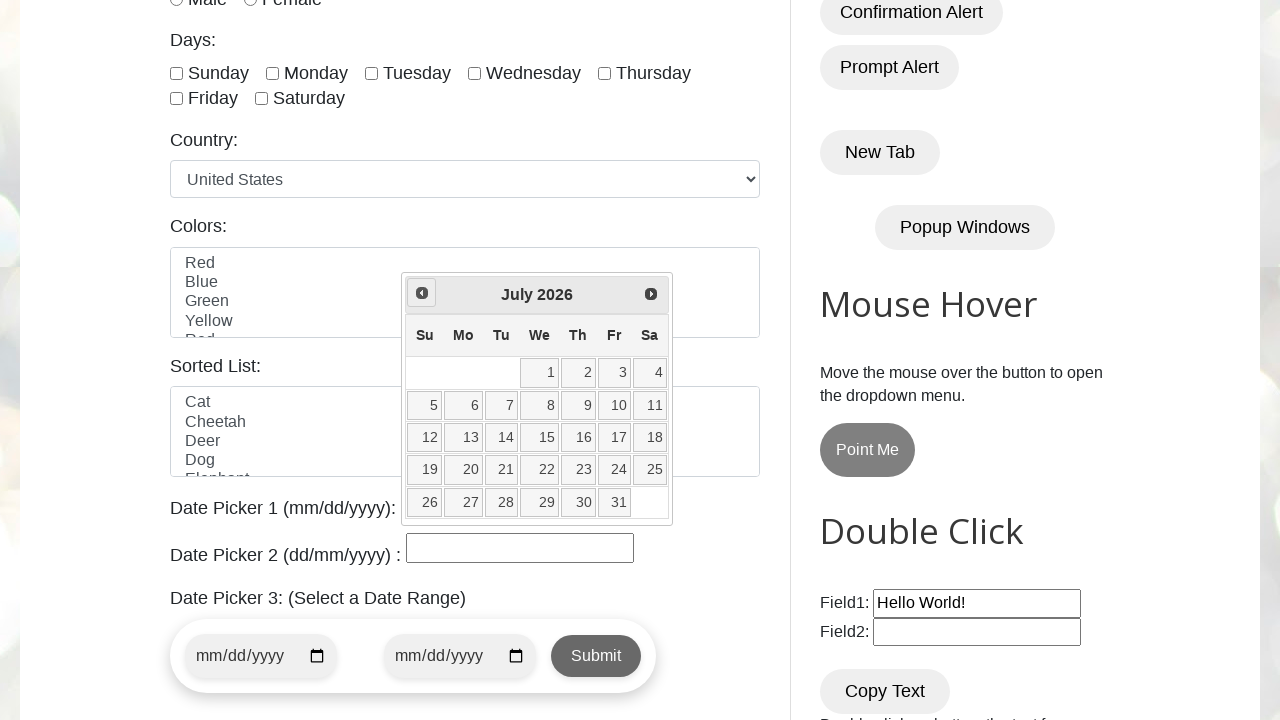

Clicked previous month button (iteration 6/10) at (422, 293) on span.ui-icon.ui-icon-circle-triangle-w
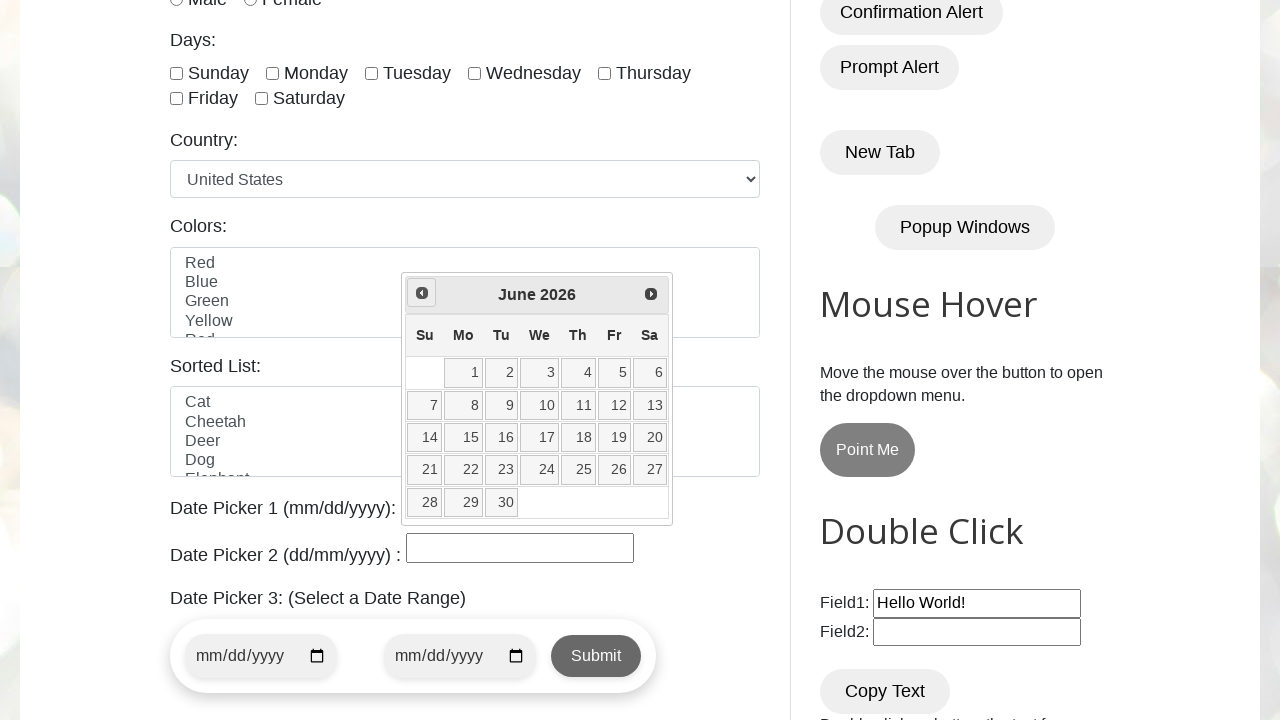

Waited 500ms after previous month click (iteration 6/10)
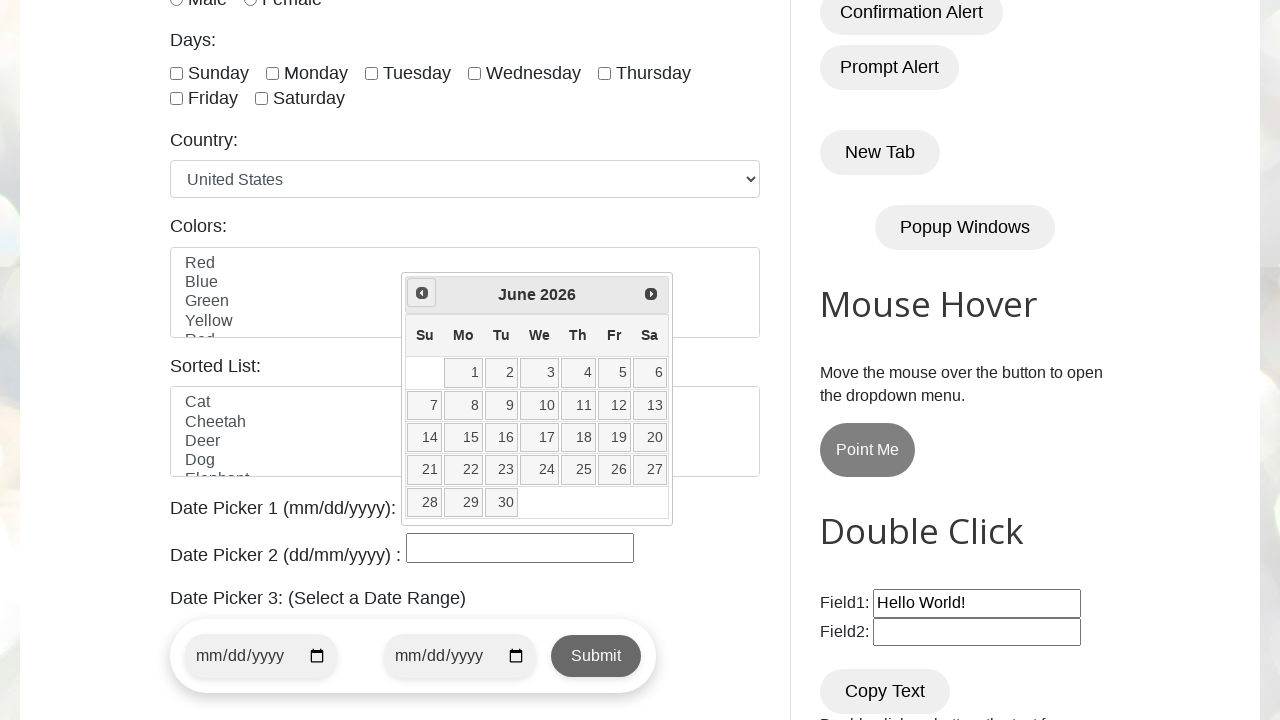

Clicked previous month button (iteration 7/10) at (422, 293) on span.ui-icon.ui-icon-circle-triangle-w
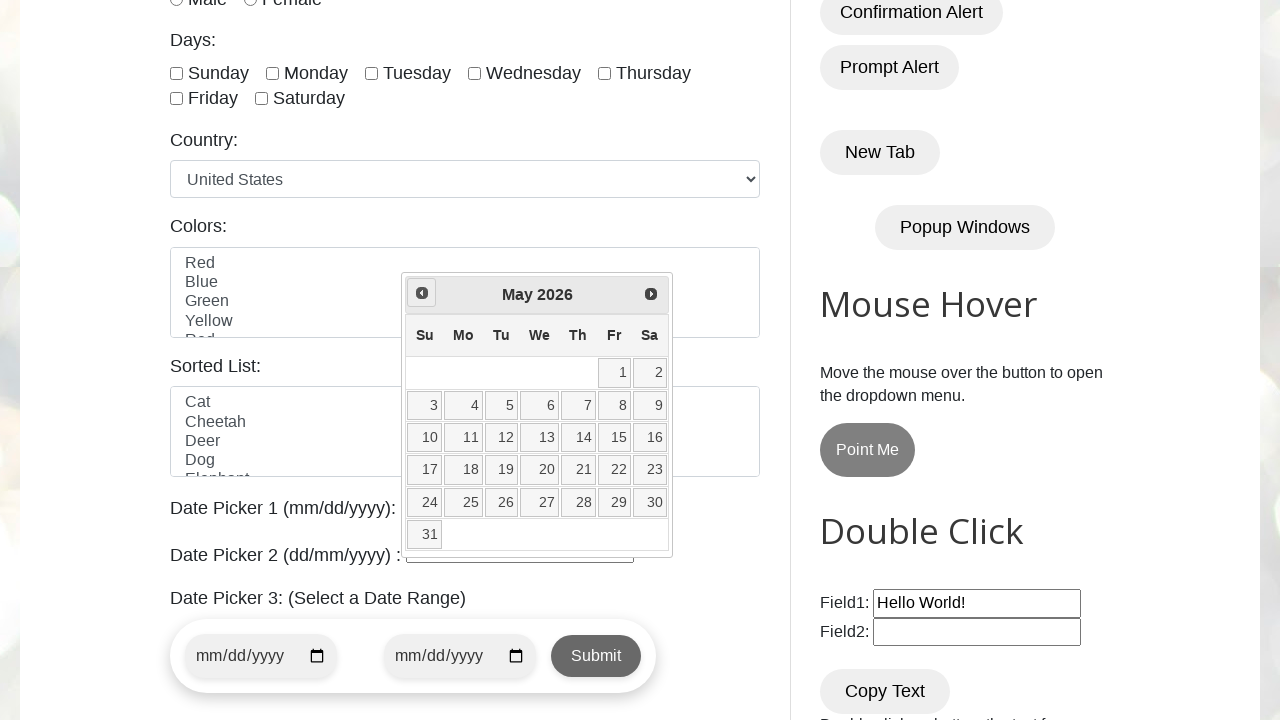

Waited 500ms after previous month click (iteration 7/10)
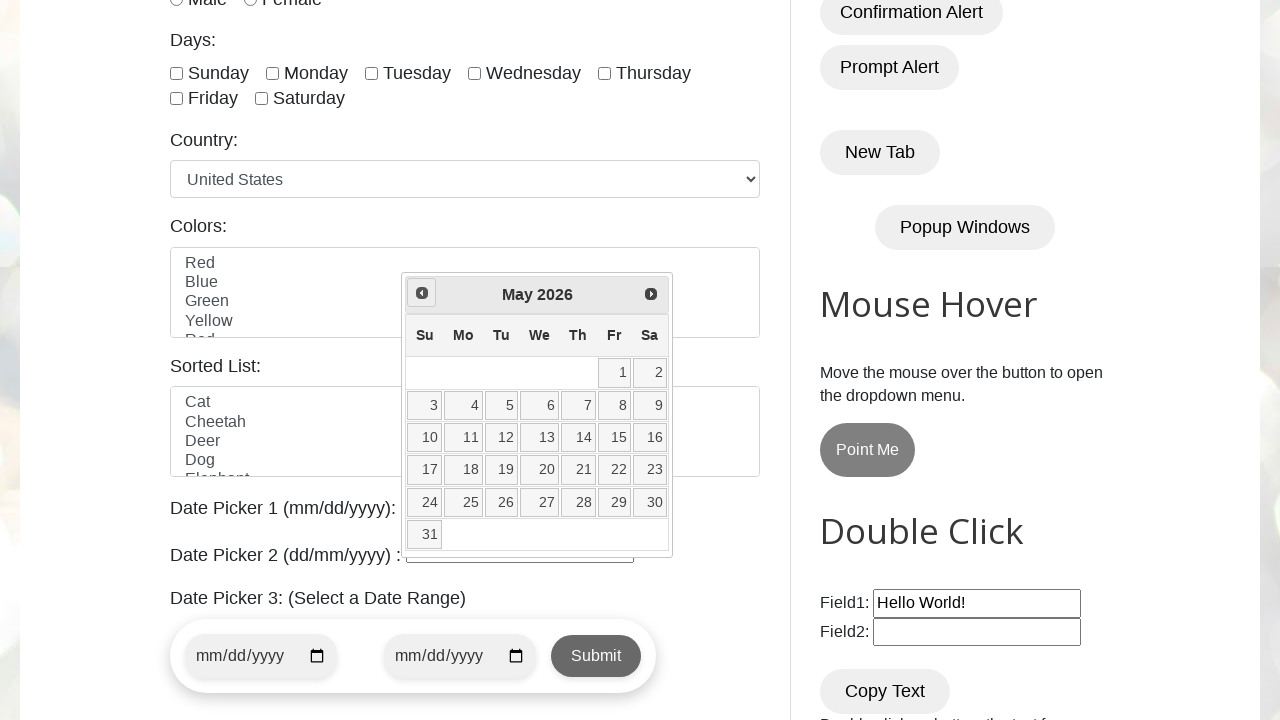

Clicked previous month button (iteration 8/10) at (422, 293) on span.ui-icon.ui-icon-circle-triangle-w
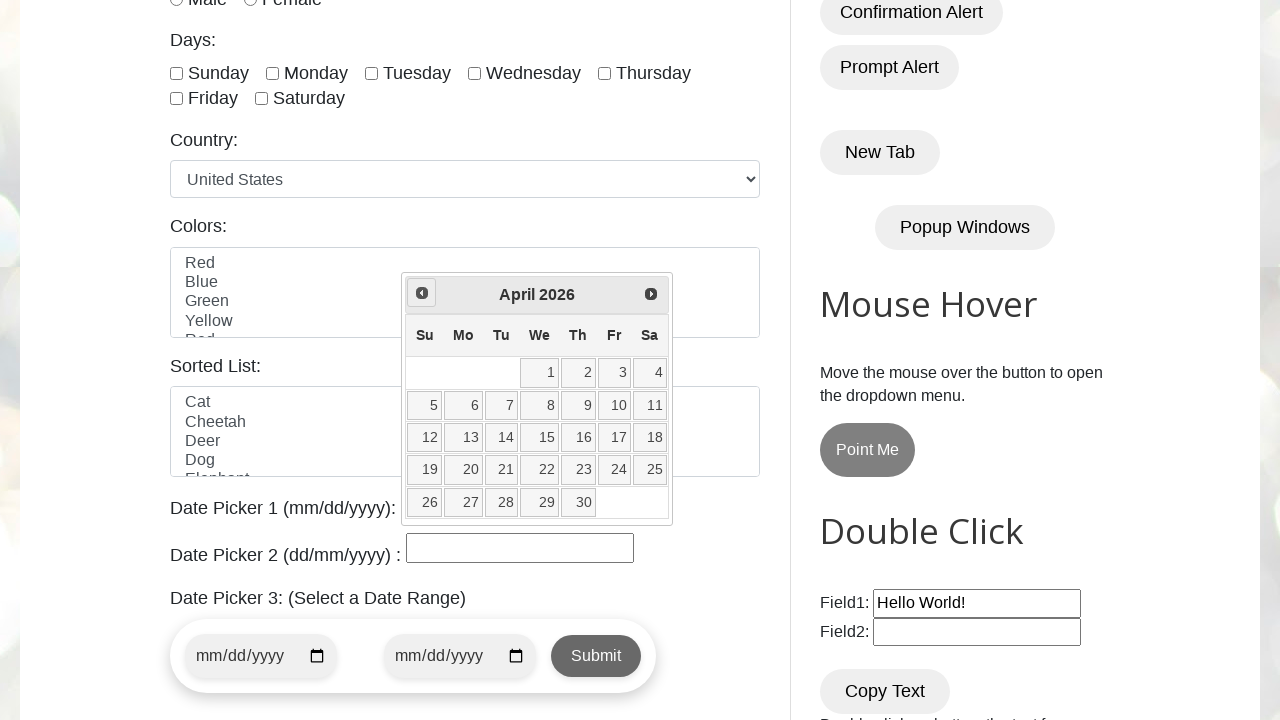

Waited 500ms after previous month click (iteration 8/10)
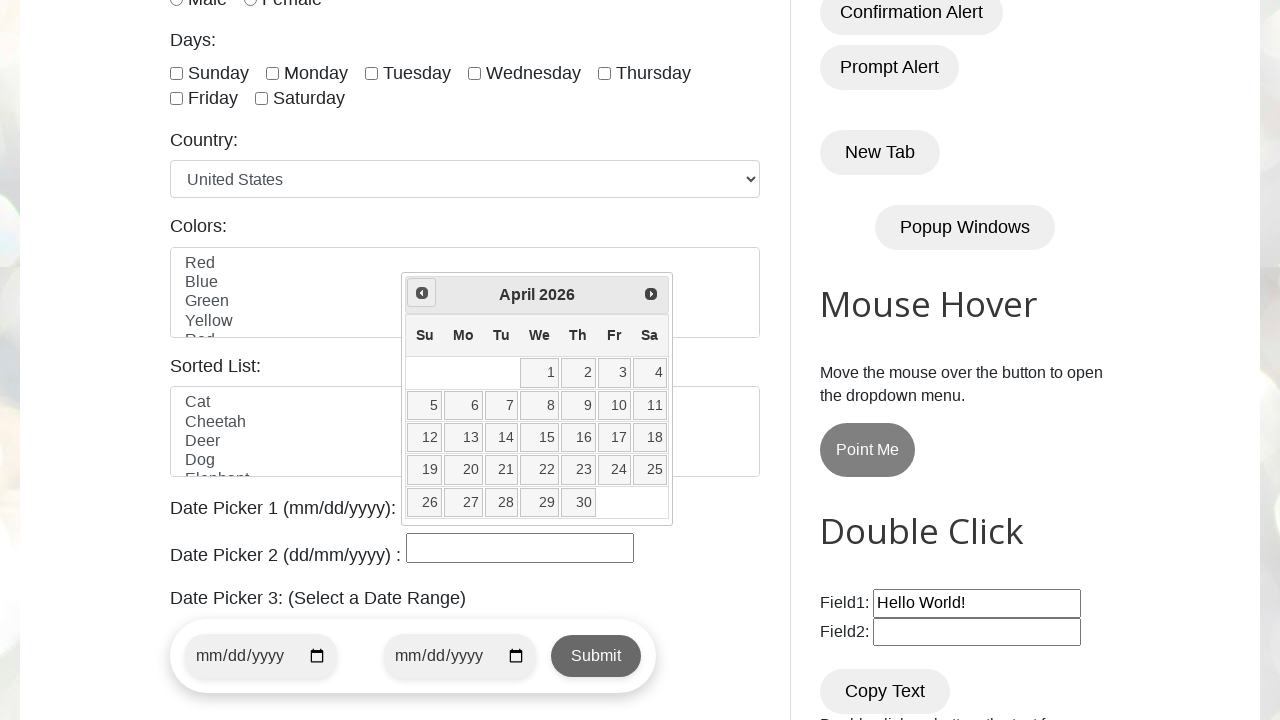

Clicked previous month button (iteration 9/10) at (422, 293) on span.ui-icon.ui-icon-circle-triangle-w
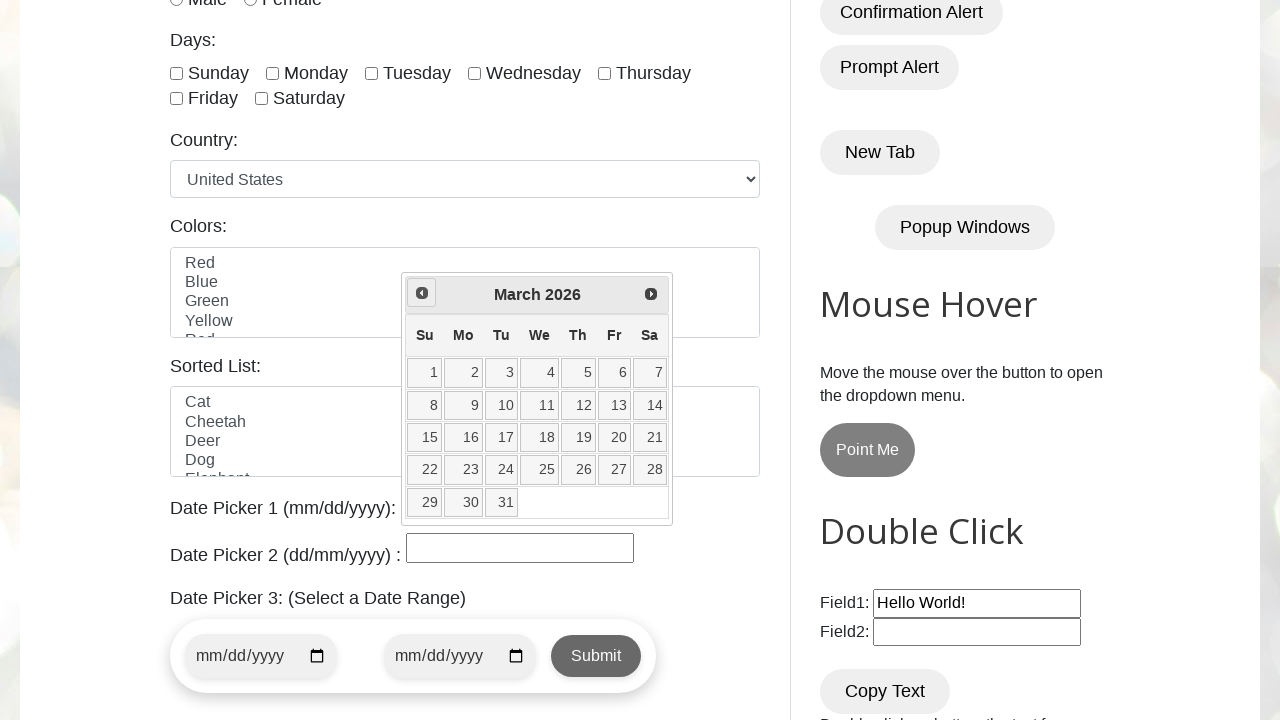

Waited 500ms after previous month click (iteration 9/10)
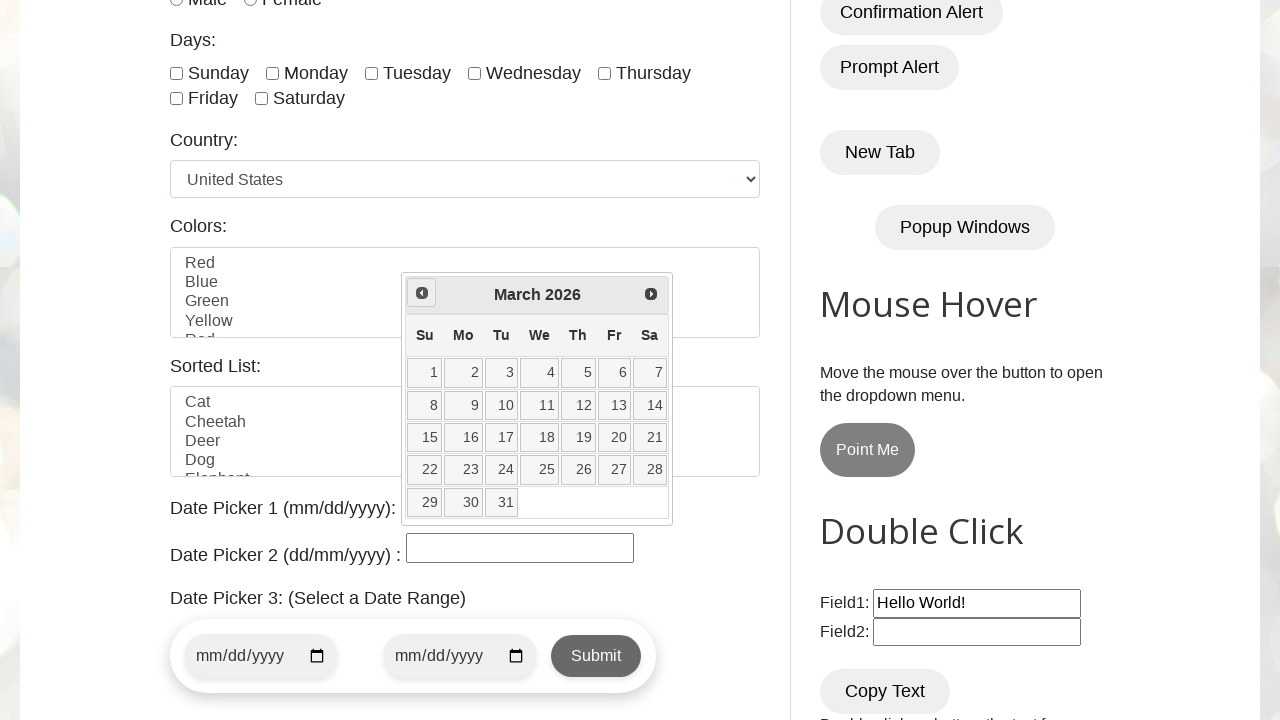

Clicked previous month button (iteration 10/10) at (422, 293) on span.ui-icon.ui-icon-circle-triangle-w
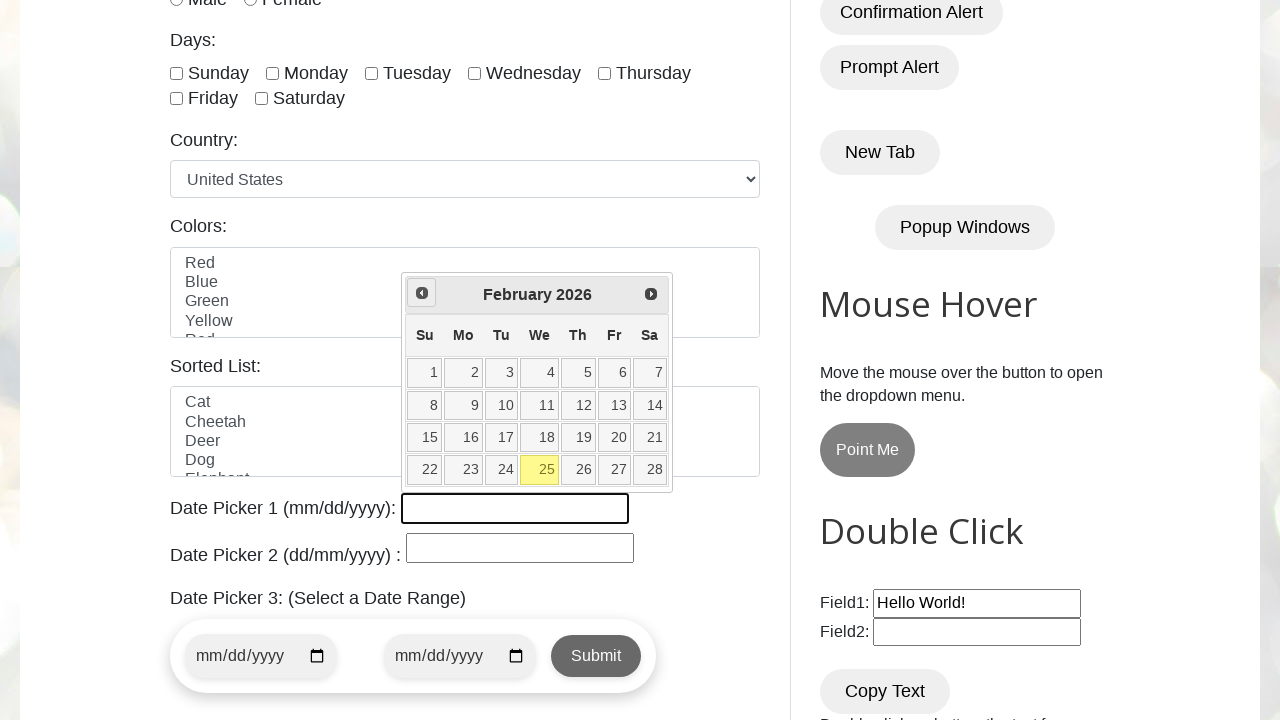

Waited 500ms after previous month click (iteration 10/10)
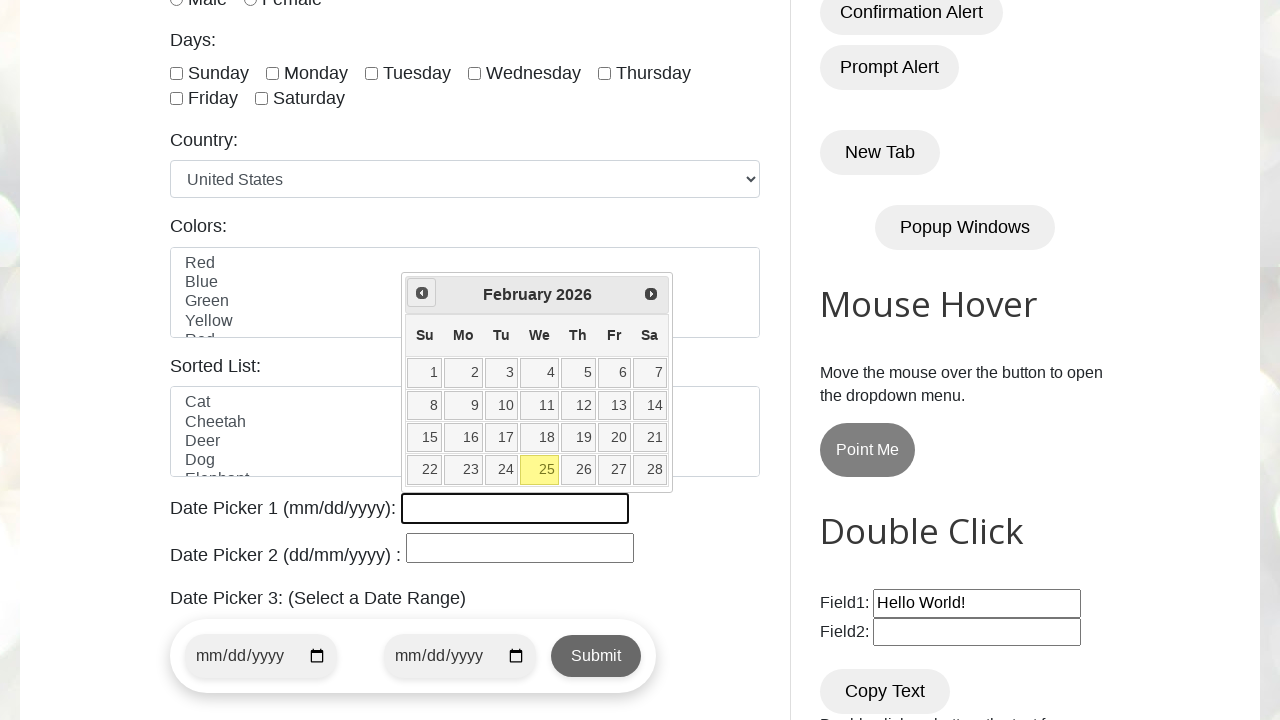

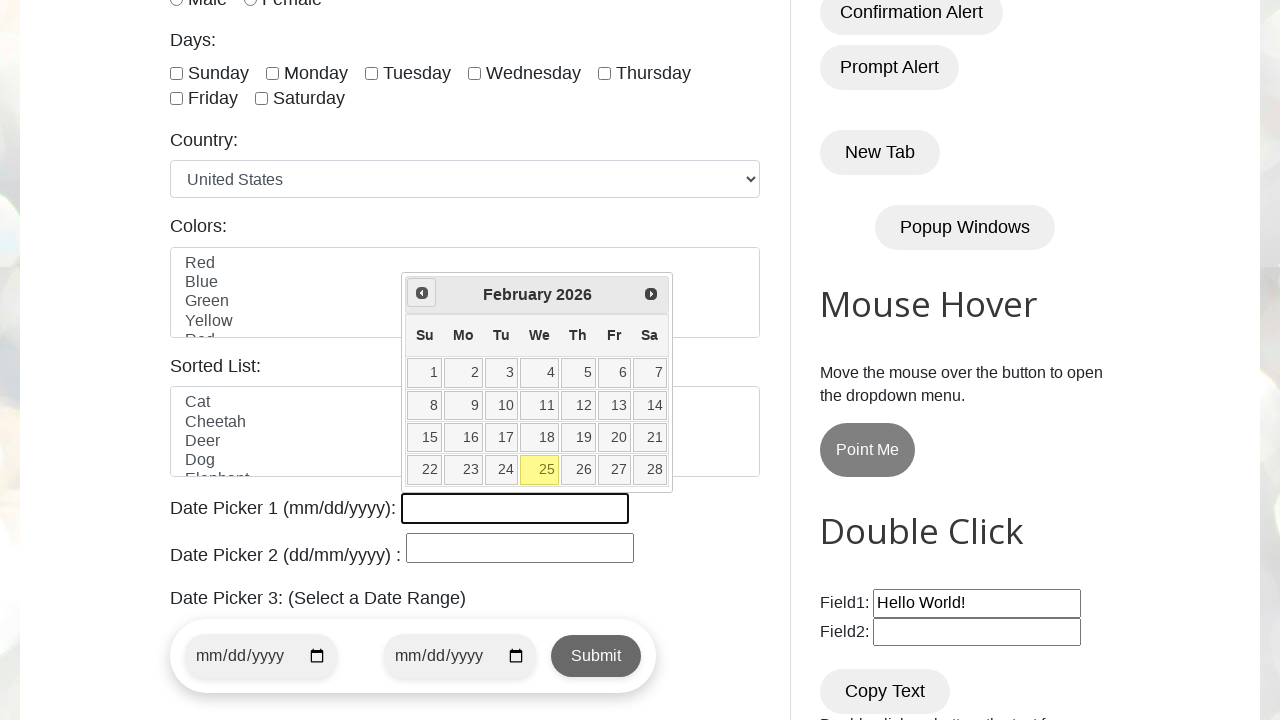